Tests adding multiple employees to an employee manager application by clicking the add employee button, filling in name, phone, and title fields for each employee, and saving them.

Starting URL: https://devmountain-qa.github.io/employee-manager/1.2_Version/index.html

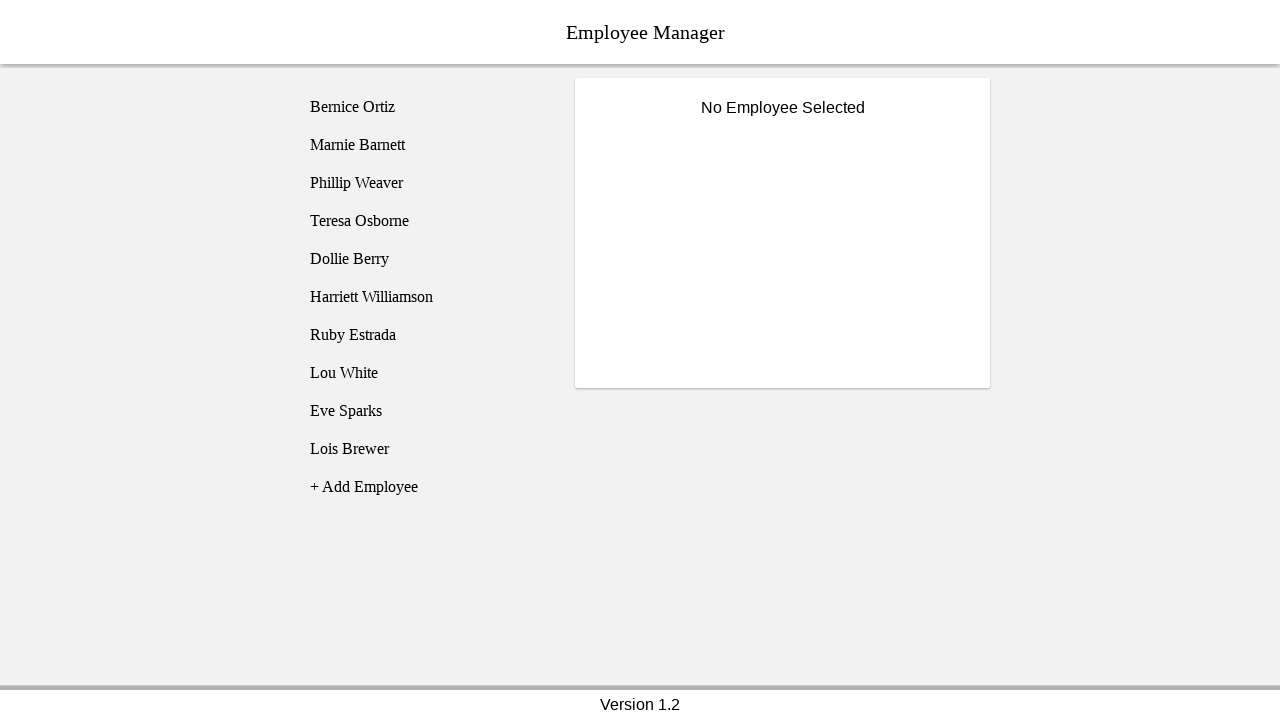

Clicked add employee button at (425, 487) on [name='addEmployee']
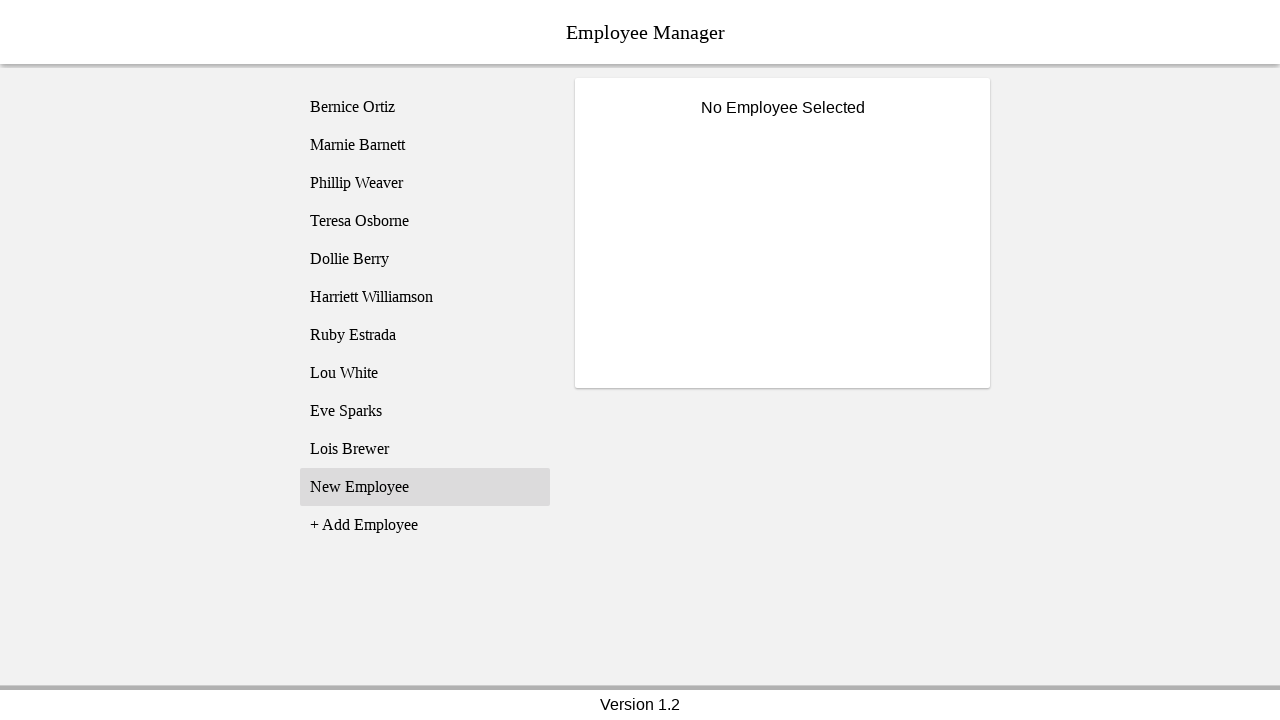

Clicked 'New Employee' in the list at (425, 487) on xpath=//li[text() = 'New Employee']
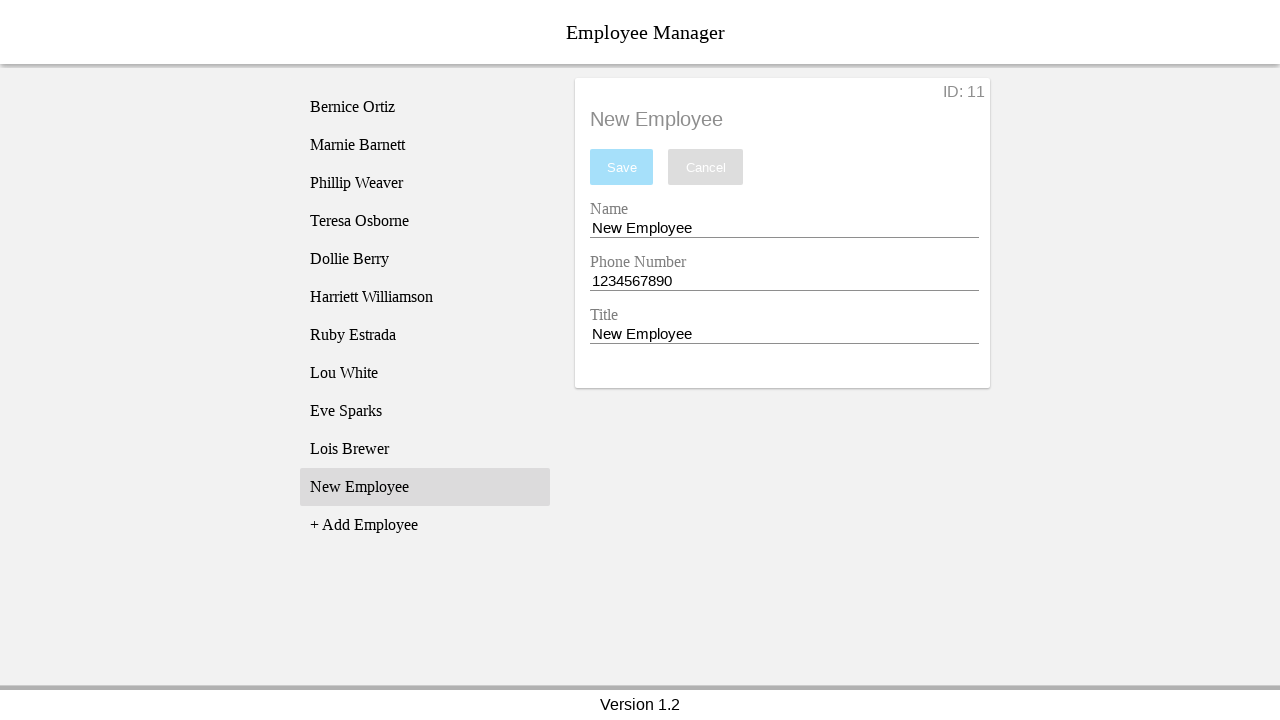

Cleared name input field on [name='nameEntry']
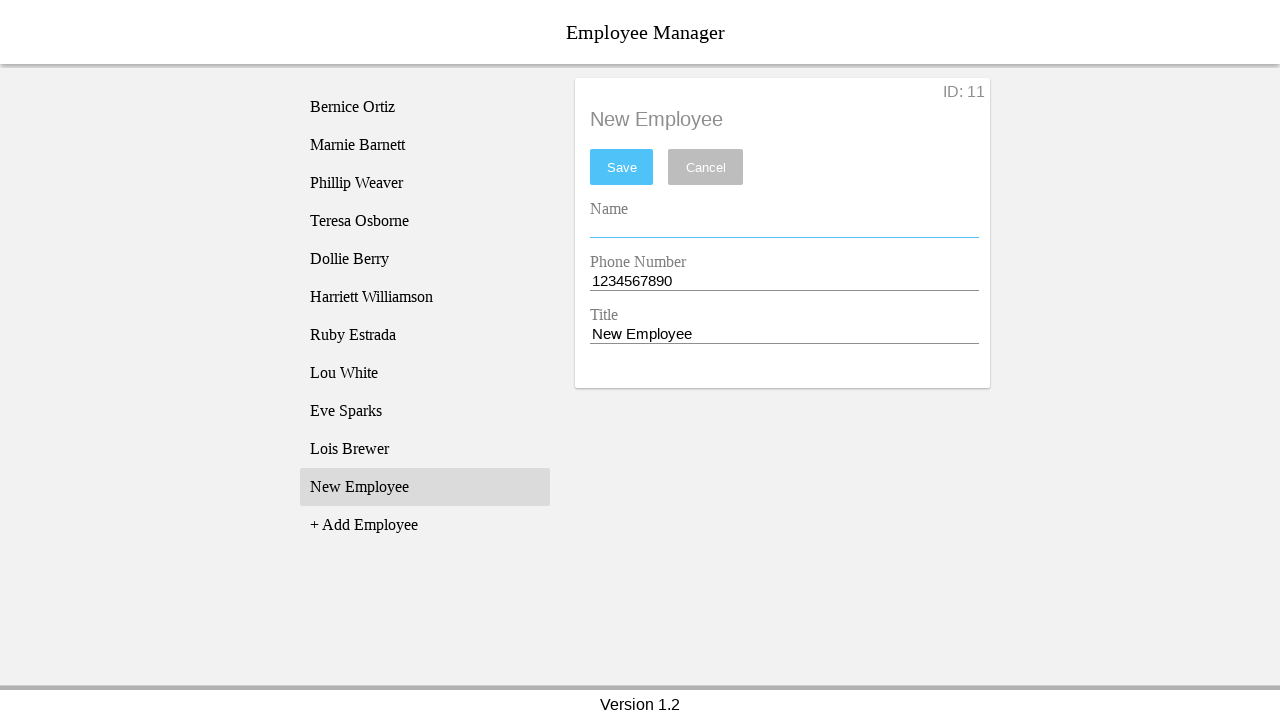

Filled name field with 'Jerry Smith' on [name='nameEntry']
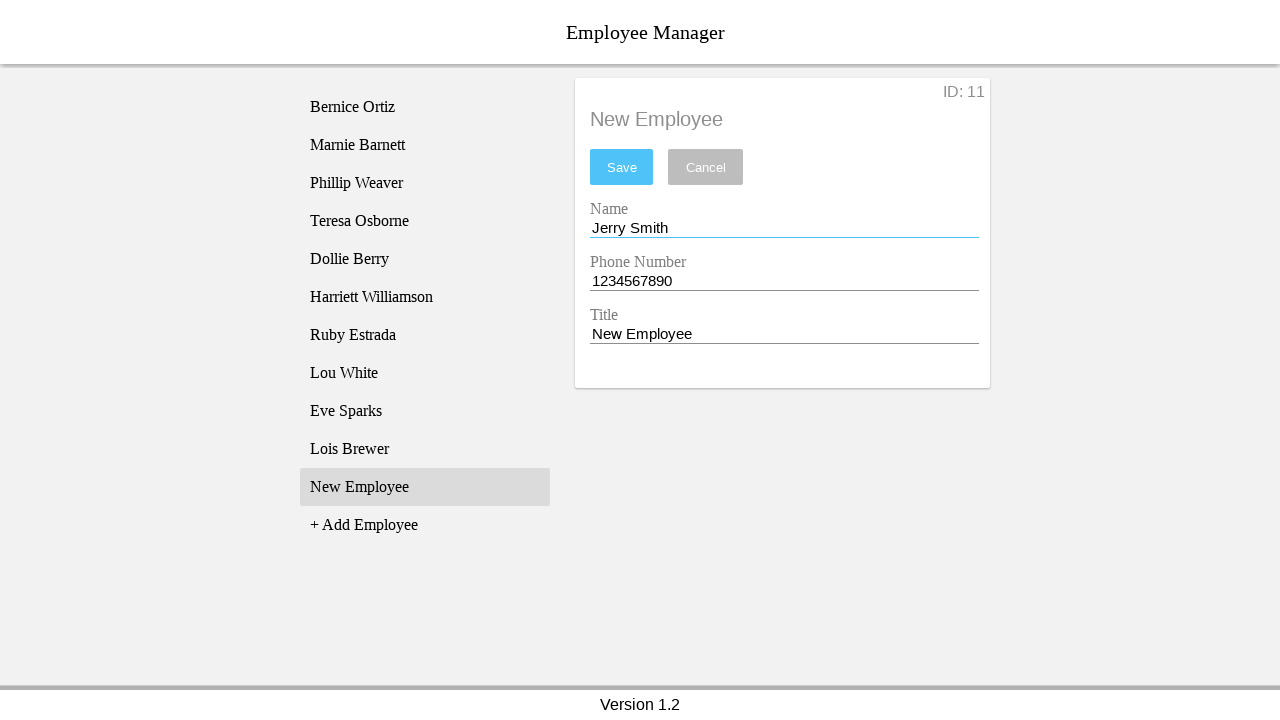

Cleared phone input field on [name='phoneEntry']
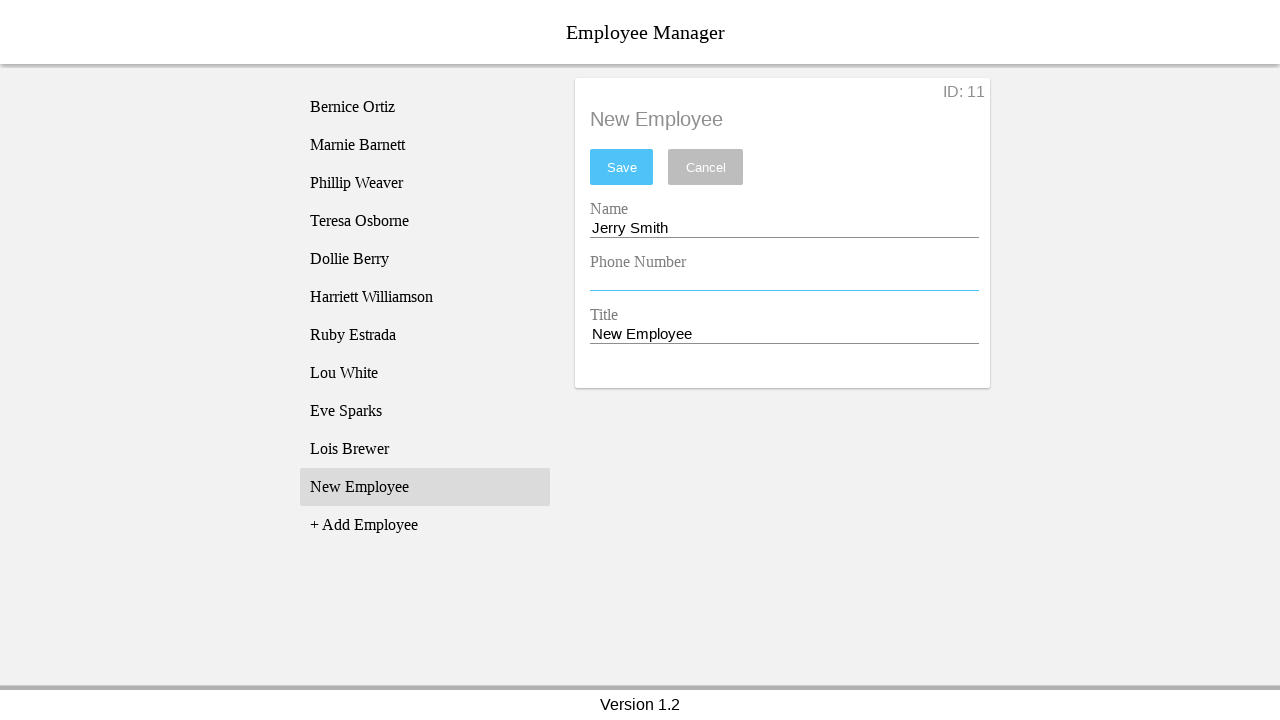

Filled phone field with '5474832984' on [name='phoneEntry']
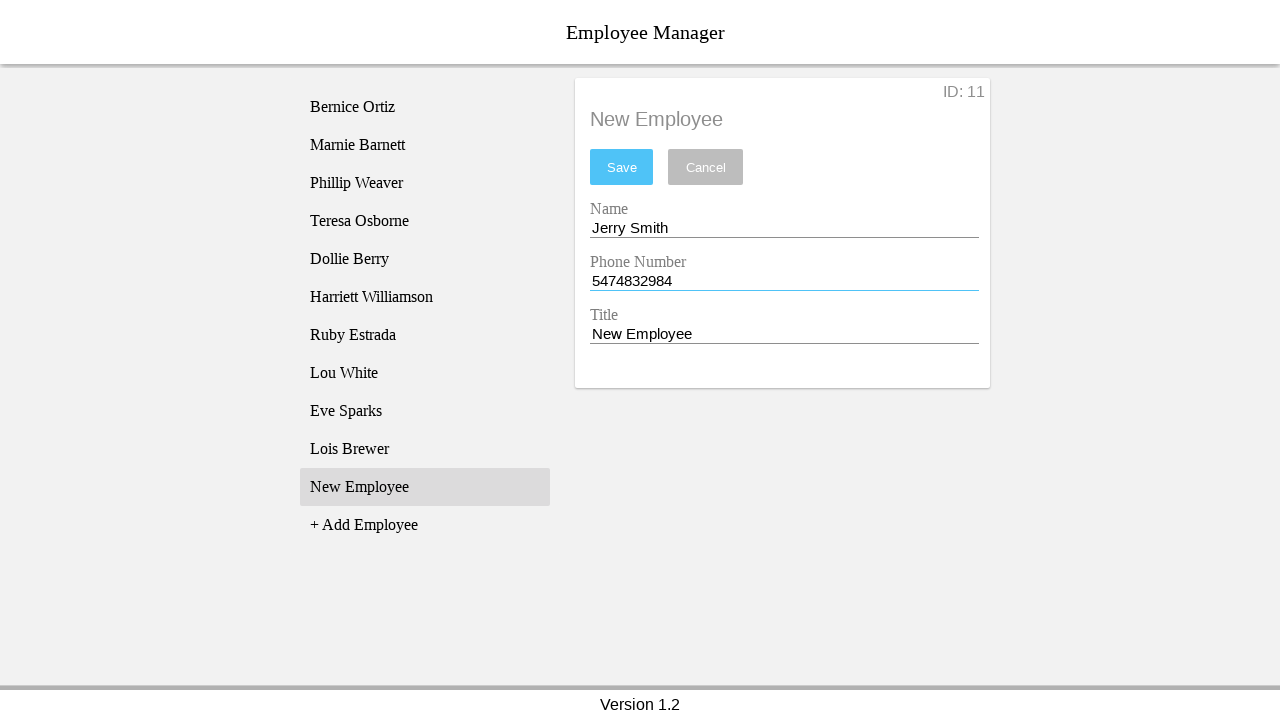

Cleared title input field on [name='titleEntry']
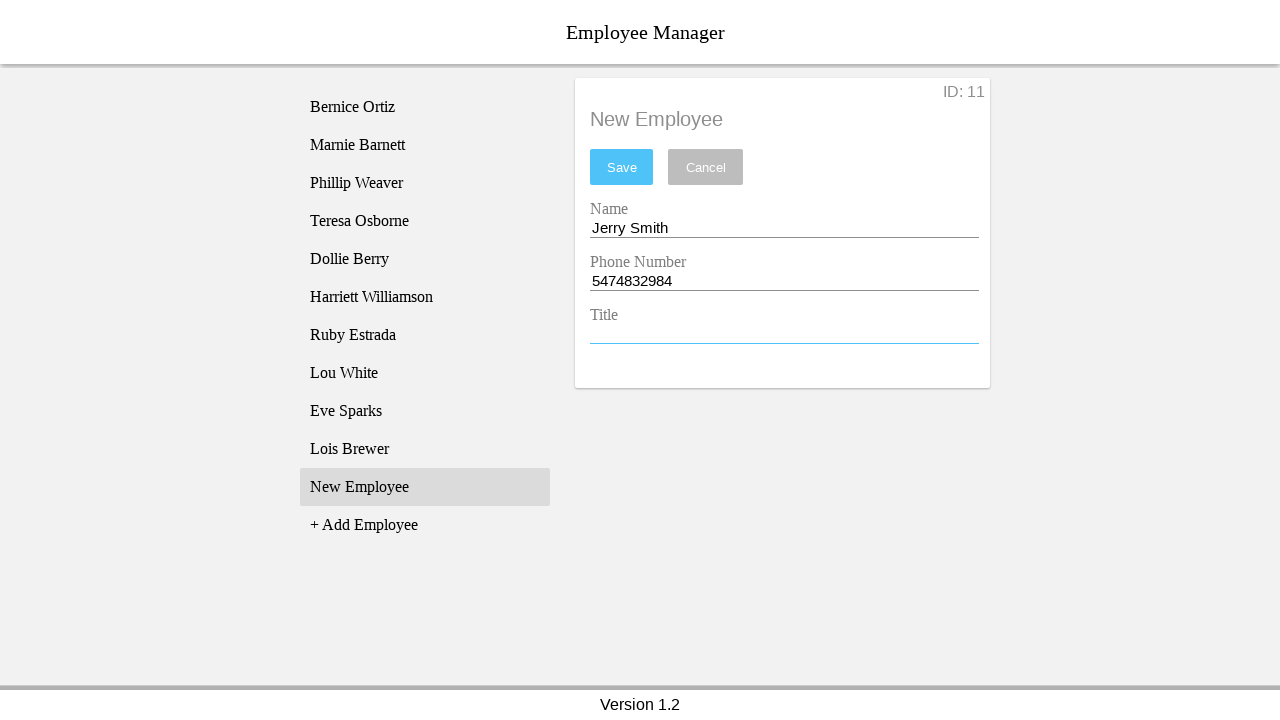

Filled title field with 'Father' on [name='titleEntry']
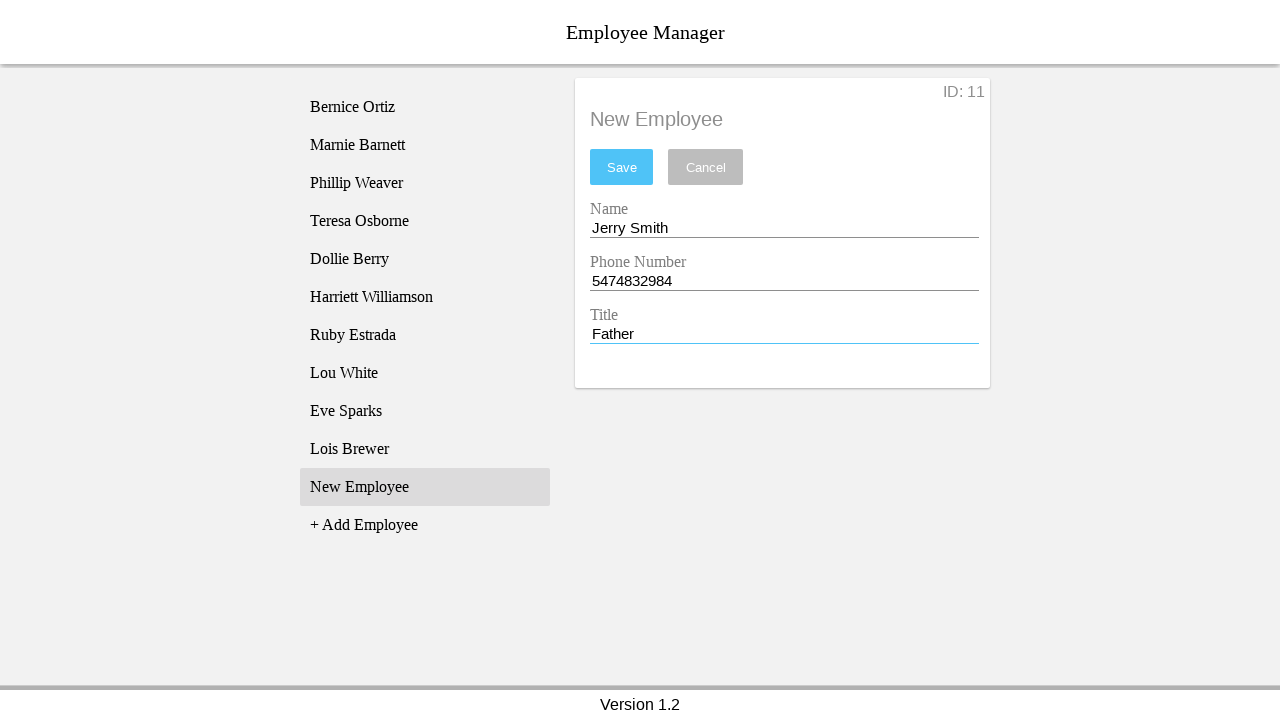

Clicked save button to save employee 'Jerry Smith' at (622, 167) on #saveBtn
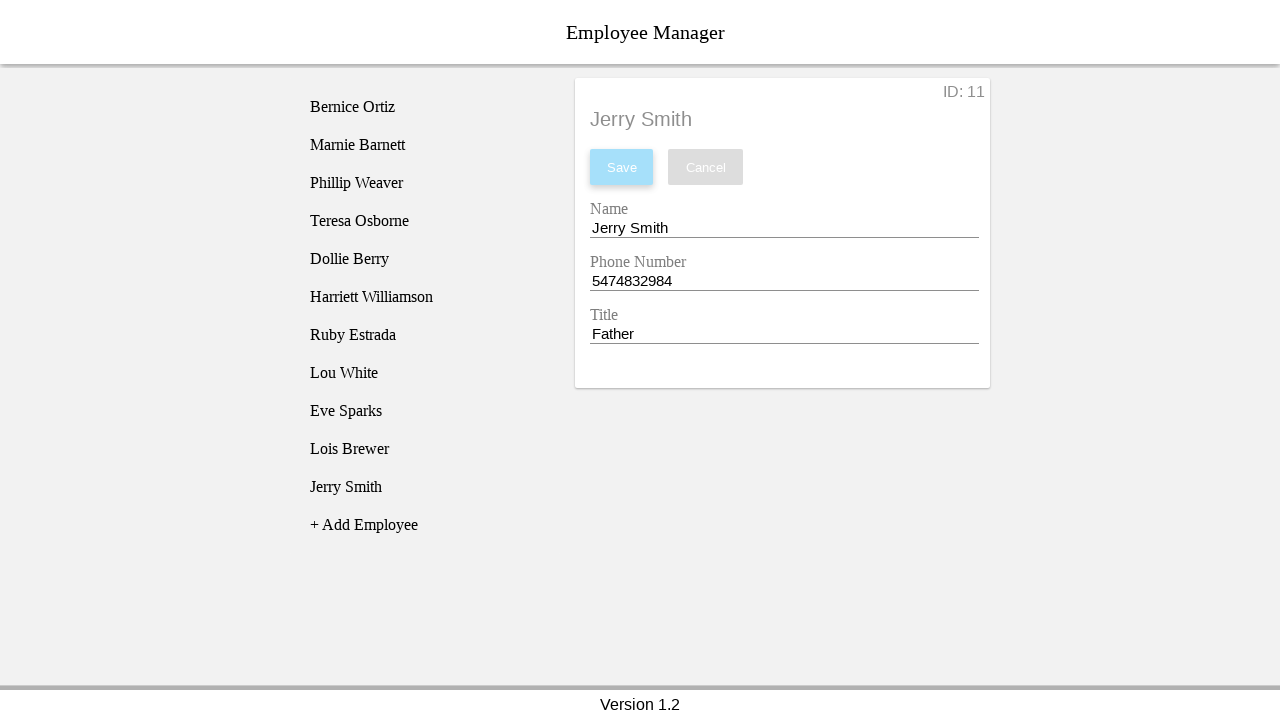

Clicked add employee button at (425, 525) on [name='addEmployee']
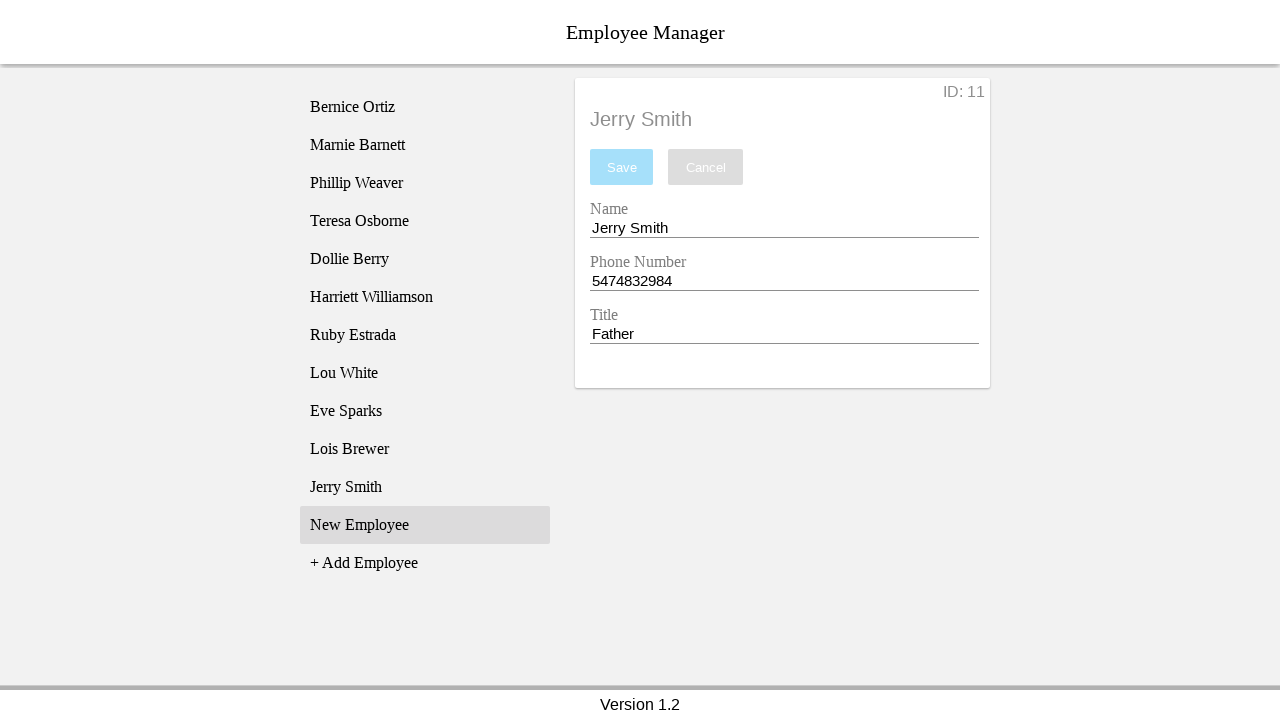

Clicked 'New Employee' in the list at (425, 525) on xpath=//li[text() = 'New Employee']
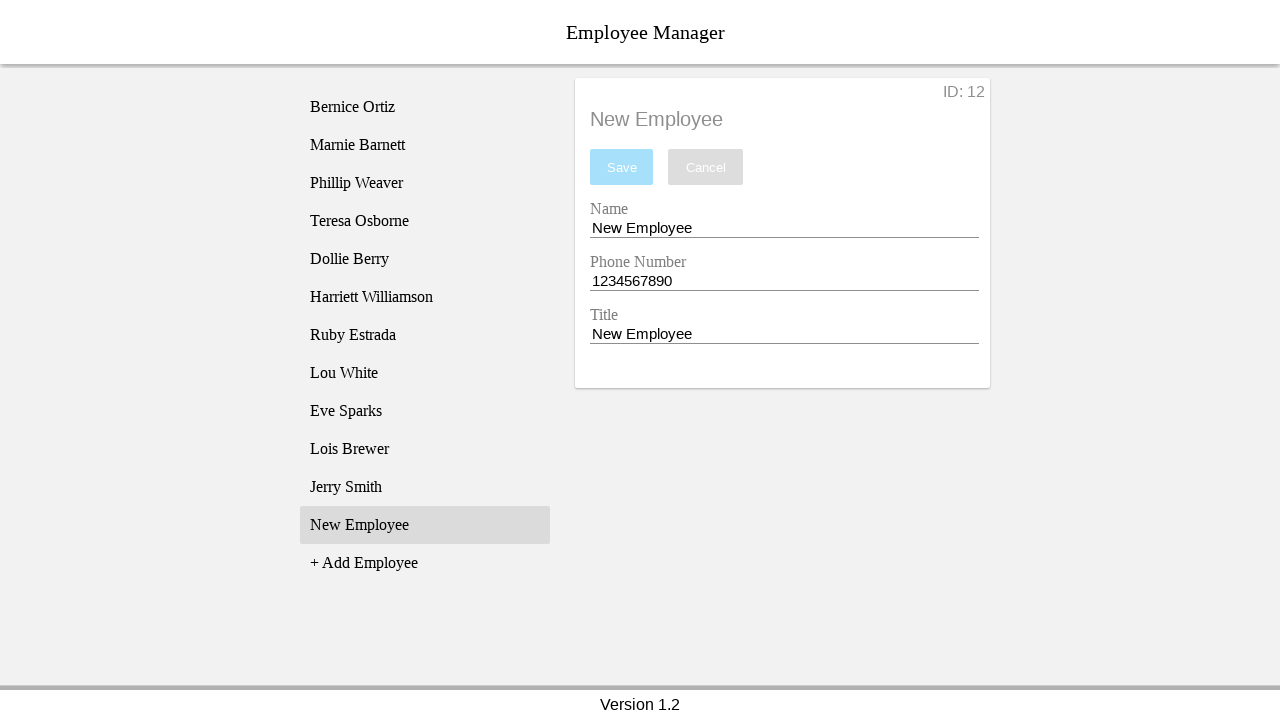

Cleared name input field on [name='nameEntry']
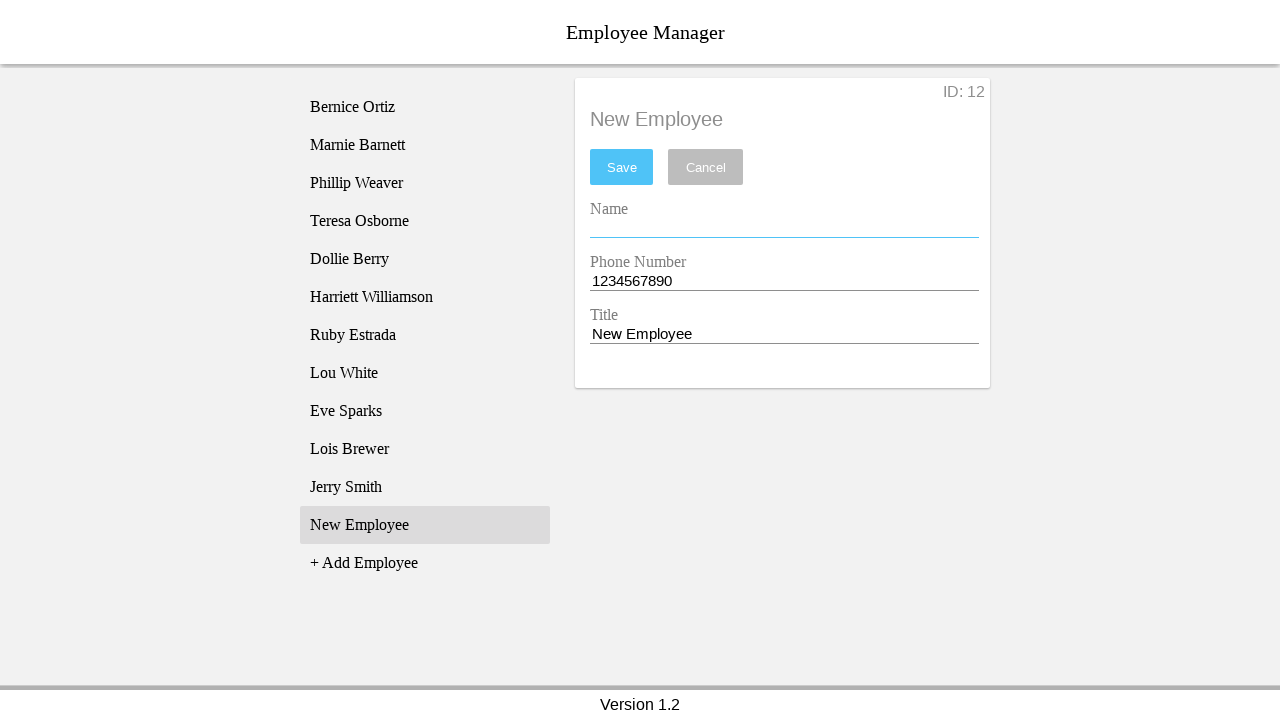

Filled name field with 'Beth Smith' on [name='nameEntry']
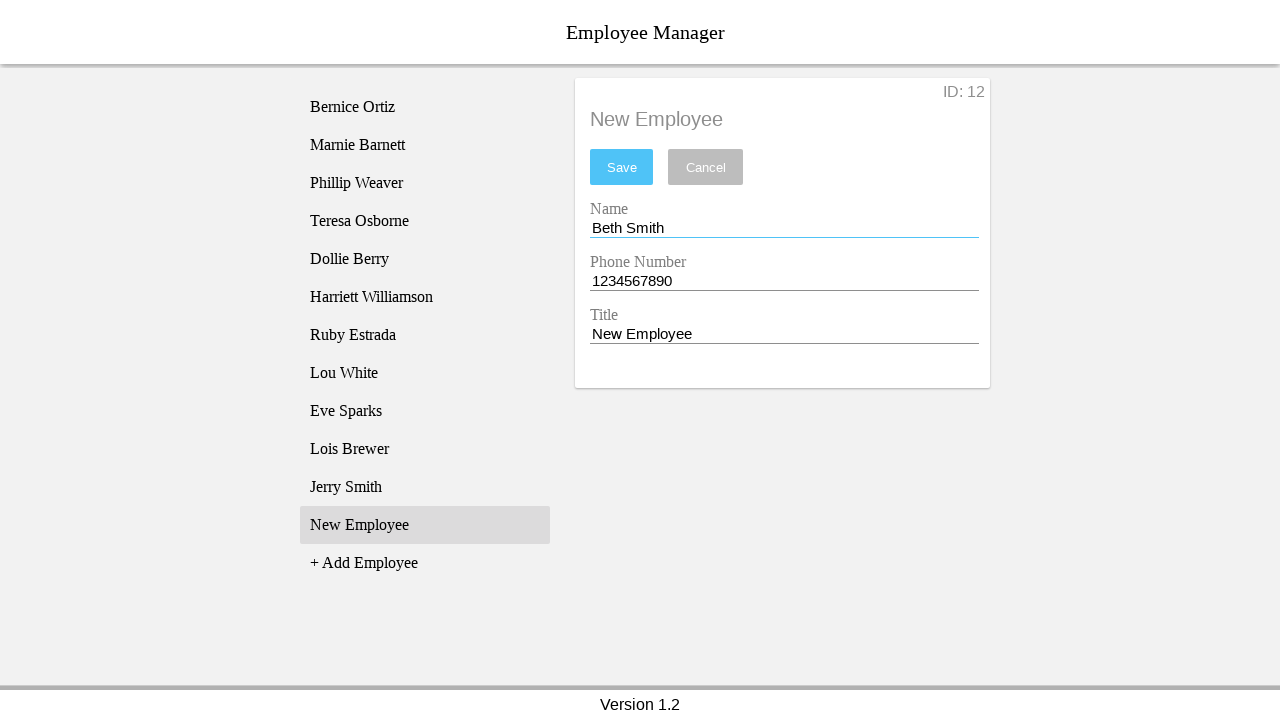

Cleared phone input field on [name='phoneEntry']
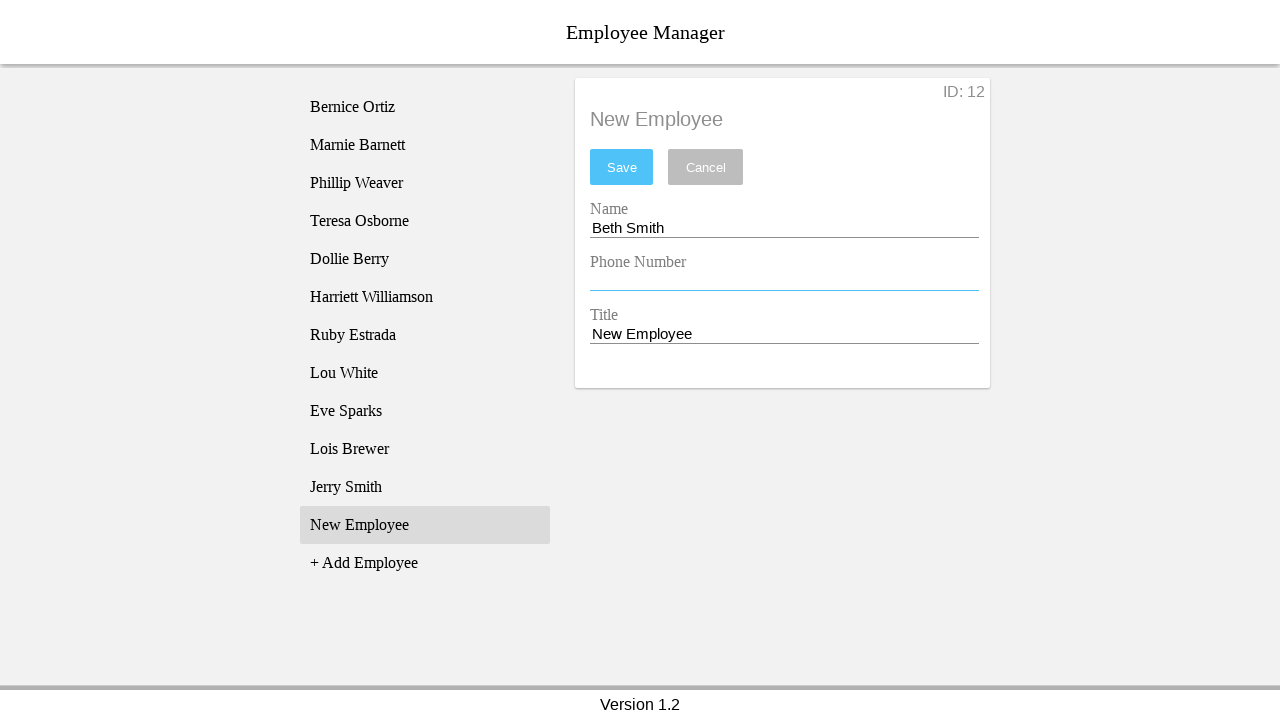

Filled phone field with '2342431456' on [name='phoneEntry']
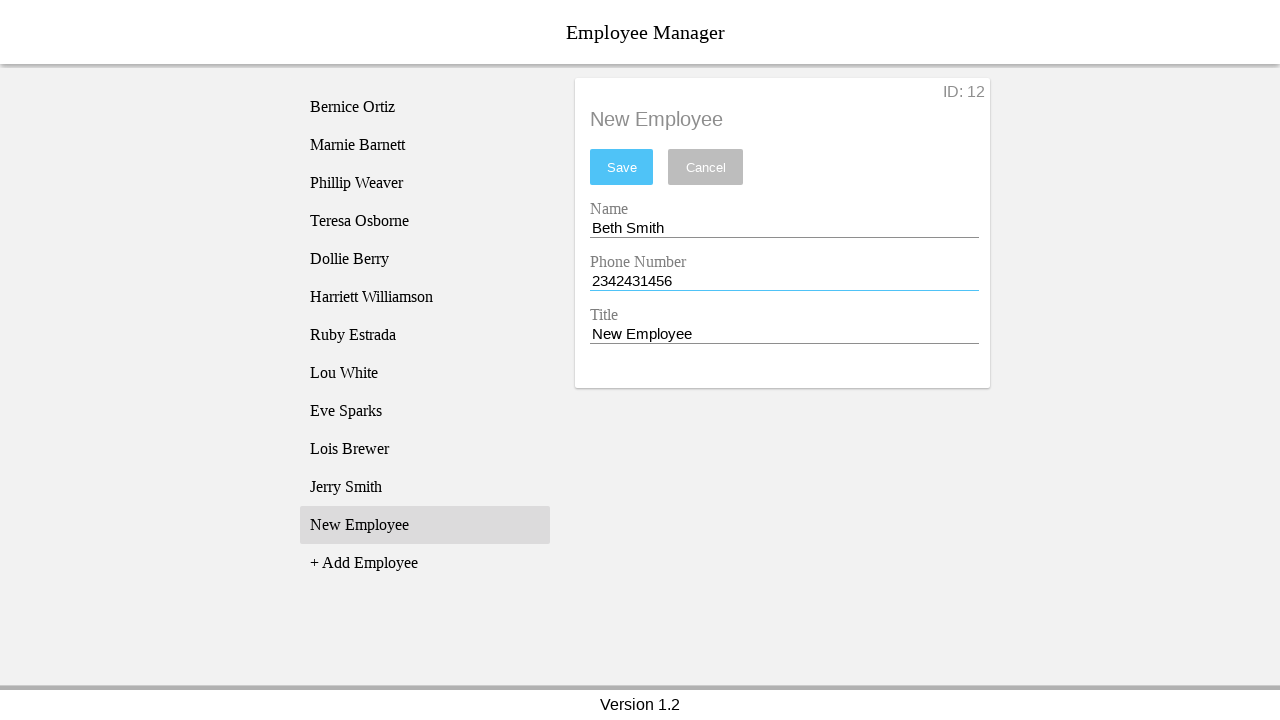

Cleared title input field on [name='titleEntry']
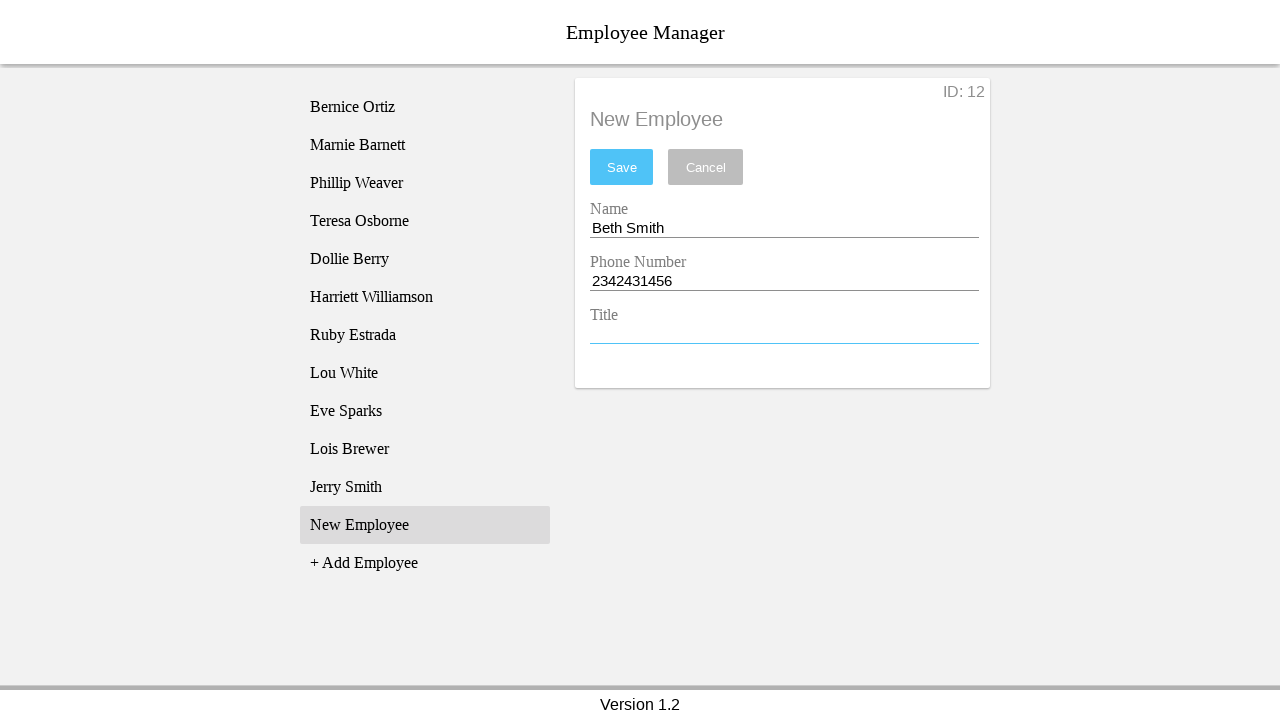

Filled title field with 'Mother' on [name='titleEntry']
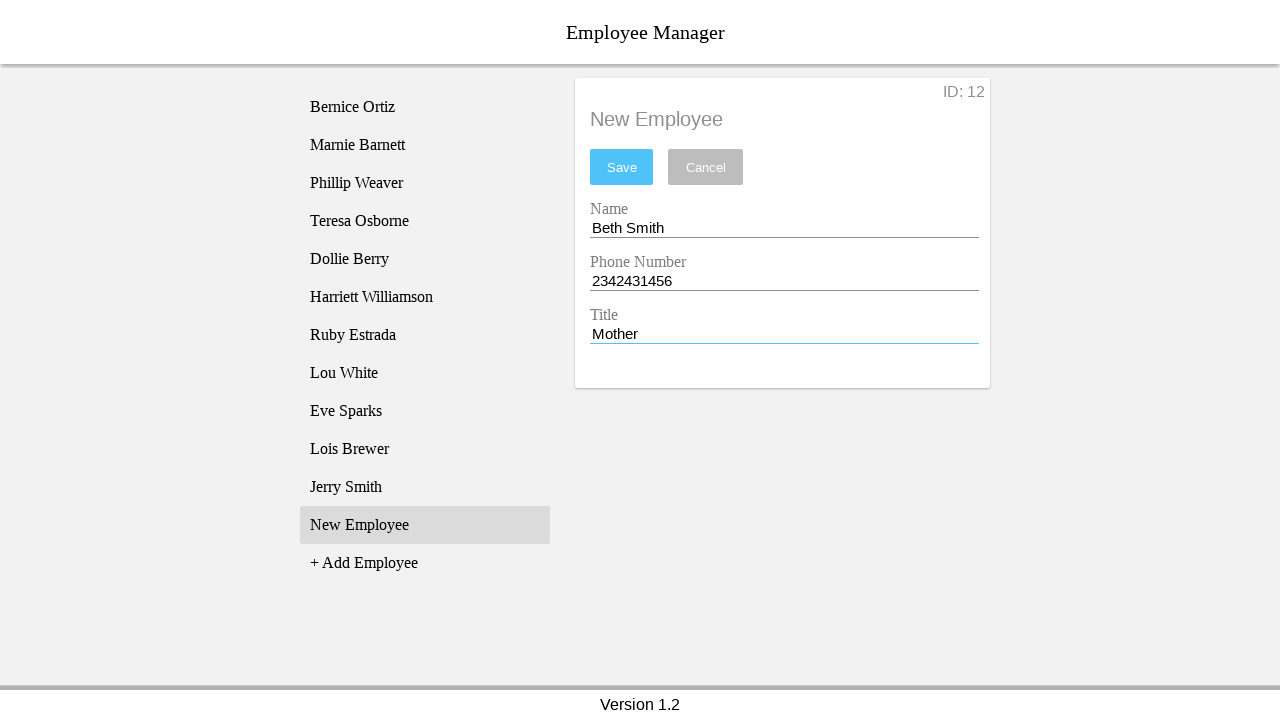

Clicked save button to save employee 'Beth Smith' at (622, 167) on #saveBtn
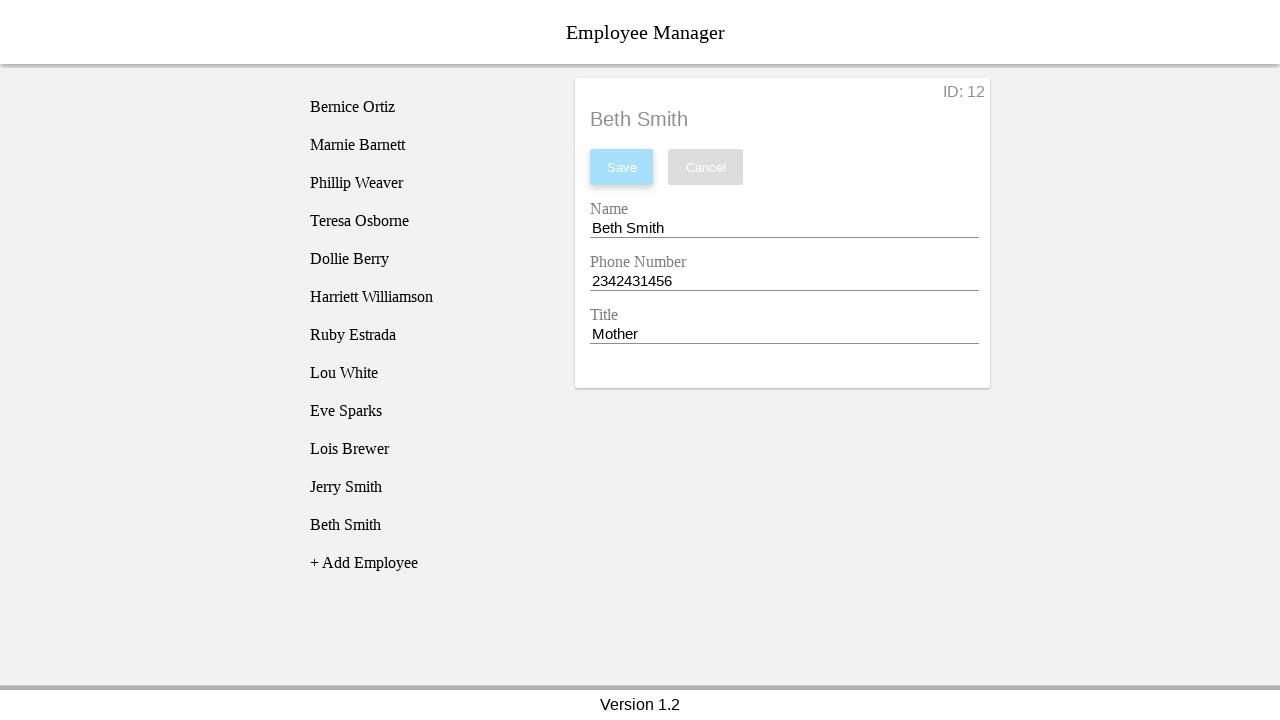

Clicked add employee button at (425, 563) on [name='addEmployee']
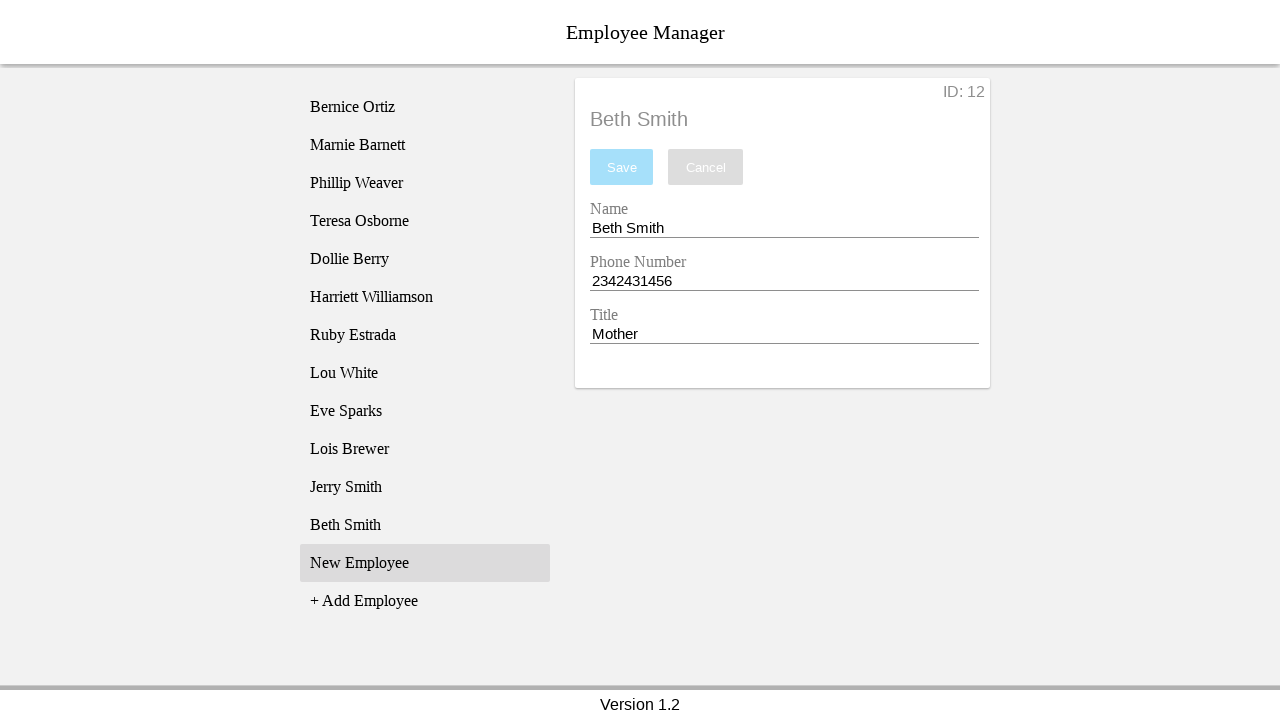

Clicked 'New Employee' in the list at (425, 563) on xpath=//li[text() = 'New Employee']
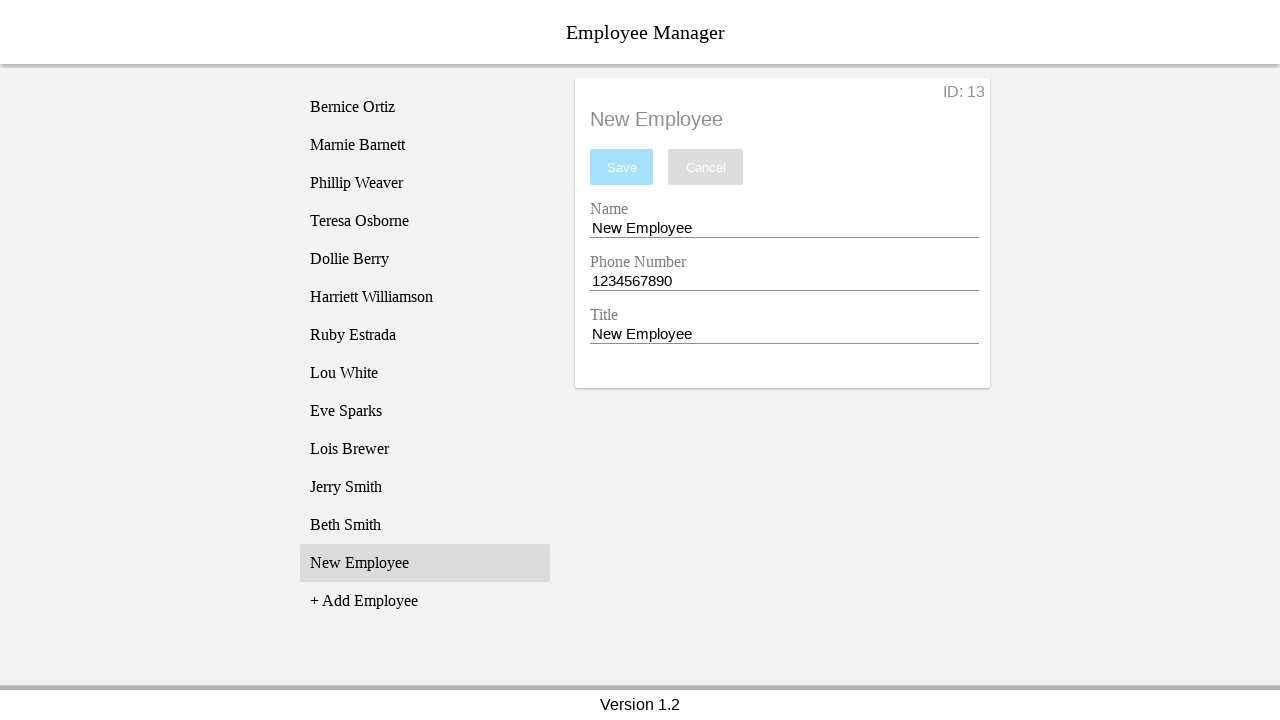

Cleared name input field on [name='nameEntry']
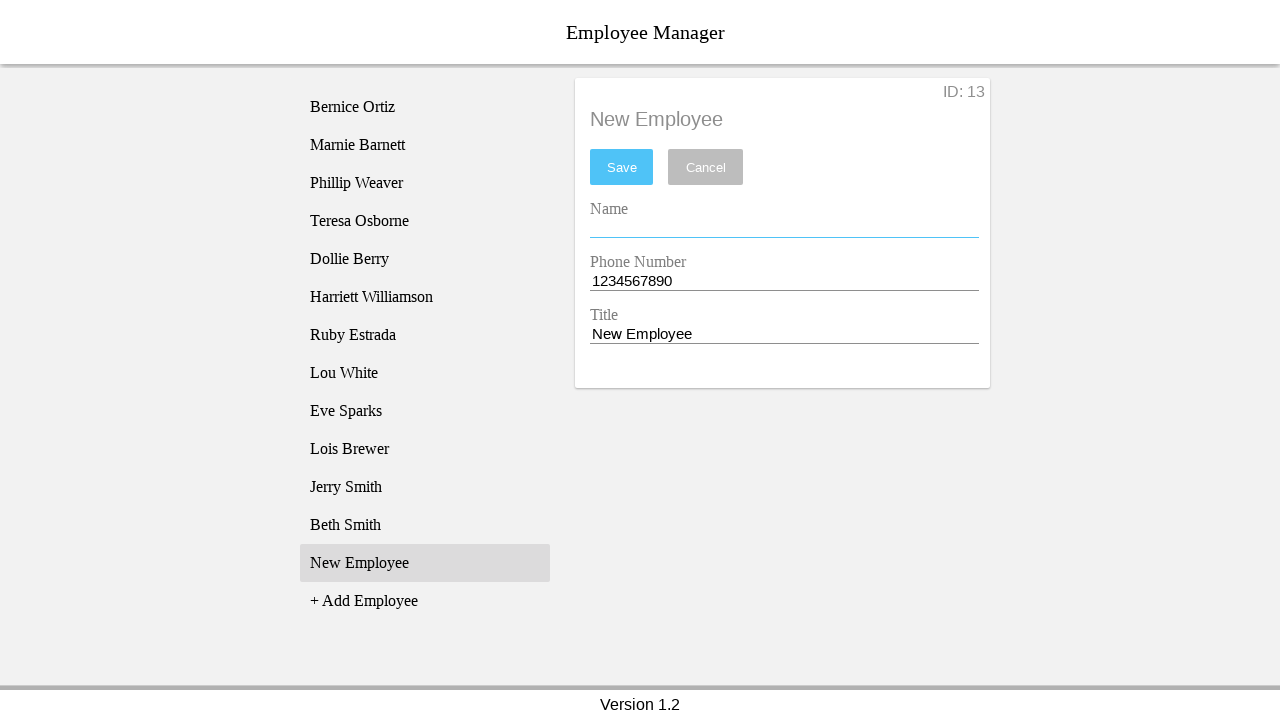

Filled name field with 'Summer Smith' on [name='nameEntry']
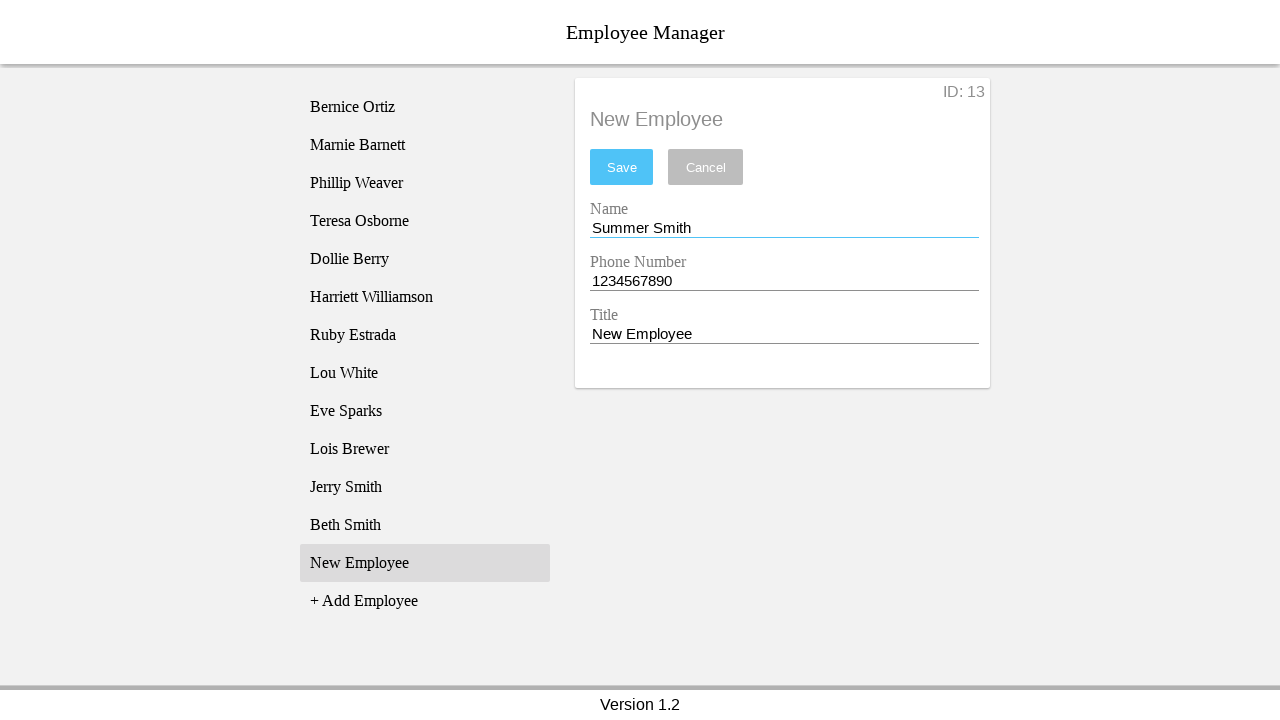

Cleared phone input field on [name='phoneEntry']
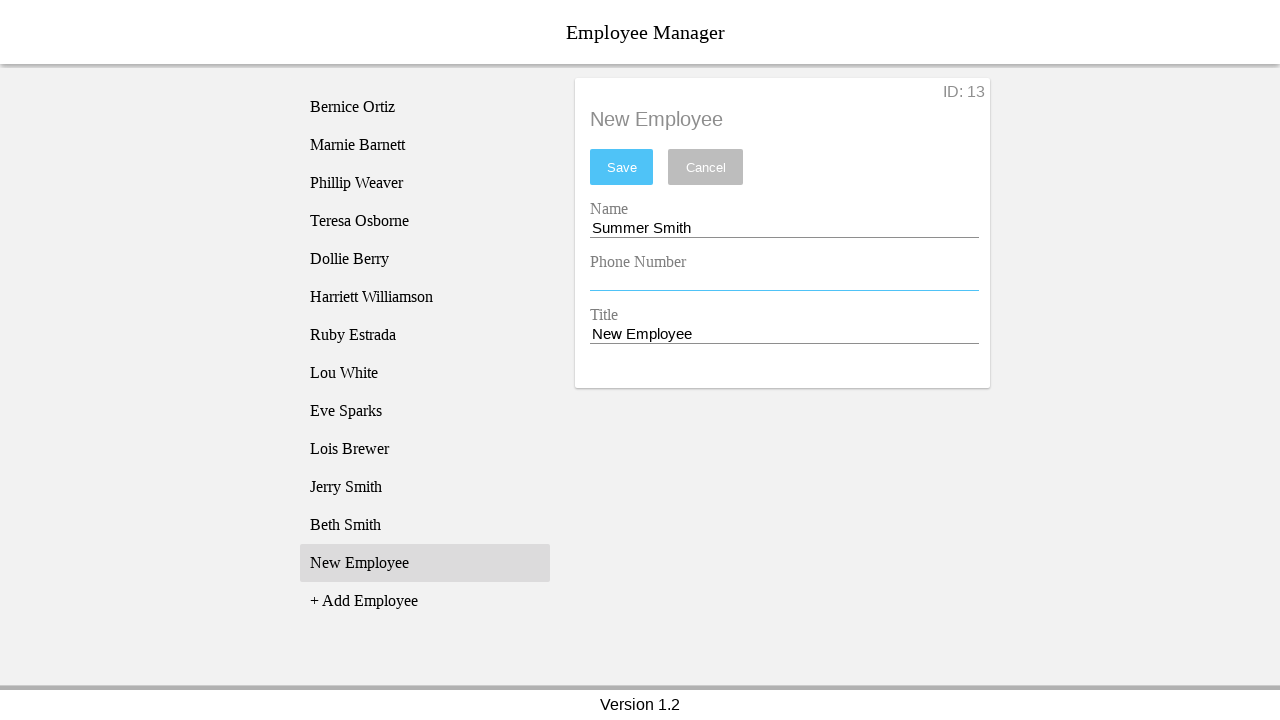

Filled phone field with '8750342930' on [name='phoneEntry']
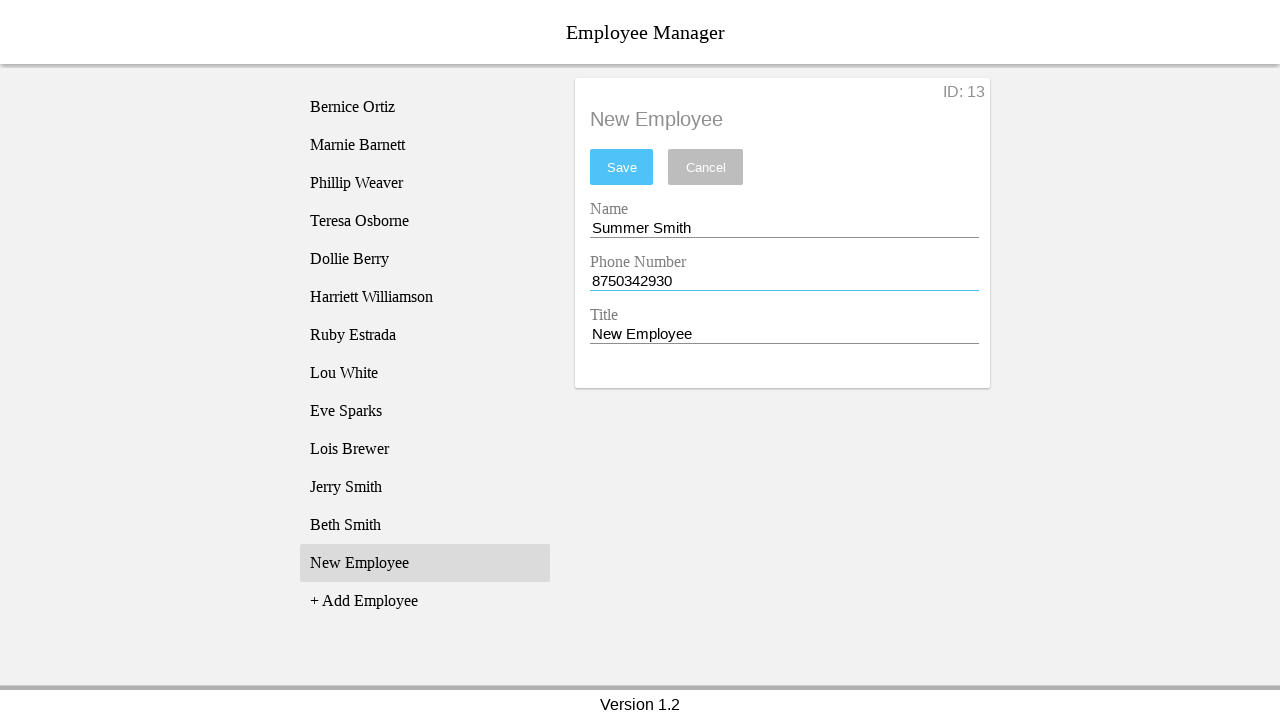

Cleared title input field on [name='titleEntry']
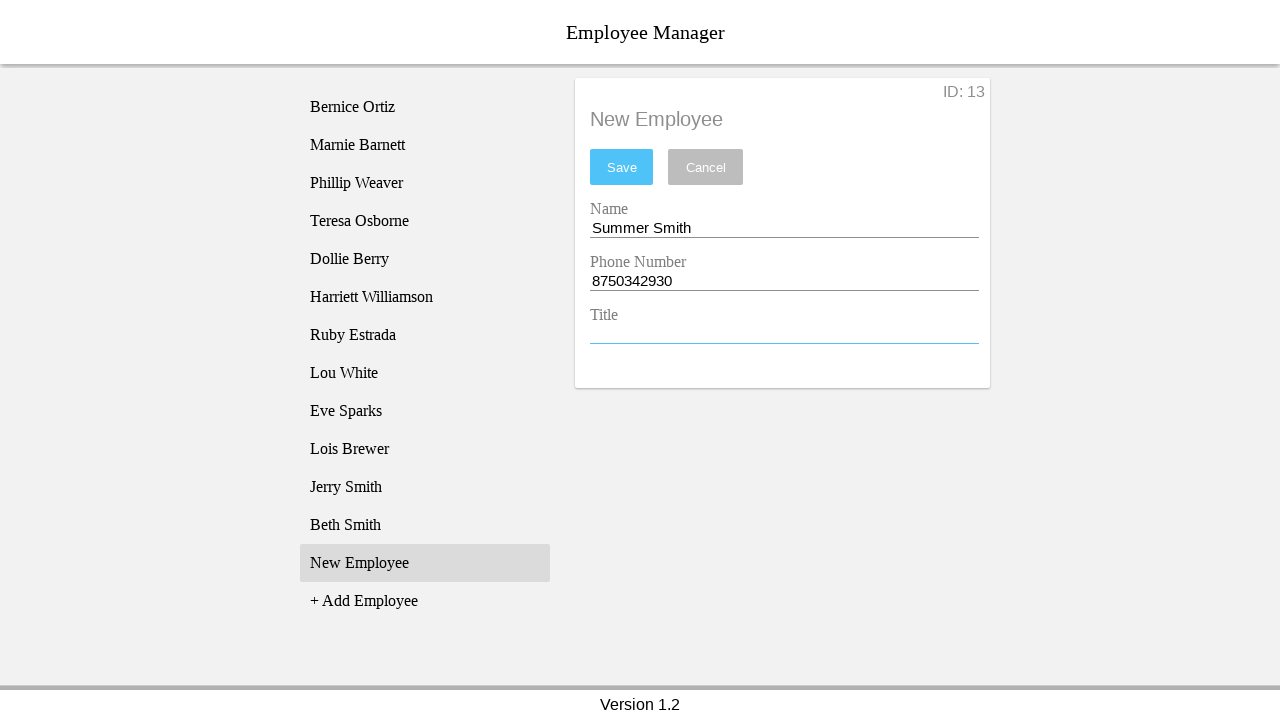

Filled title field with 'Sister' on [name='titleEntry']
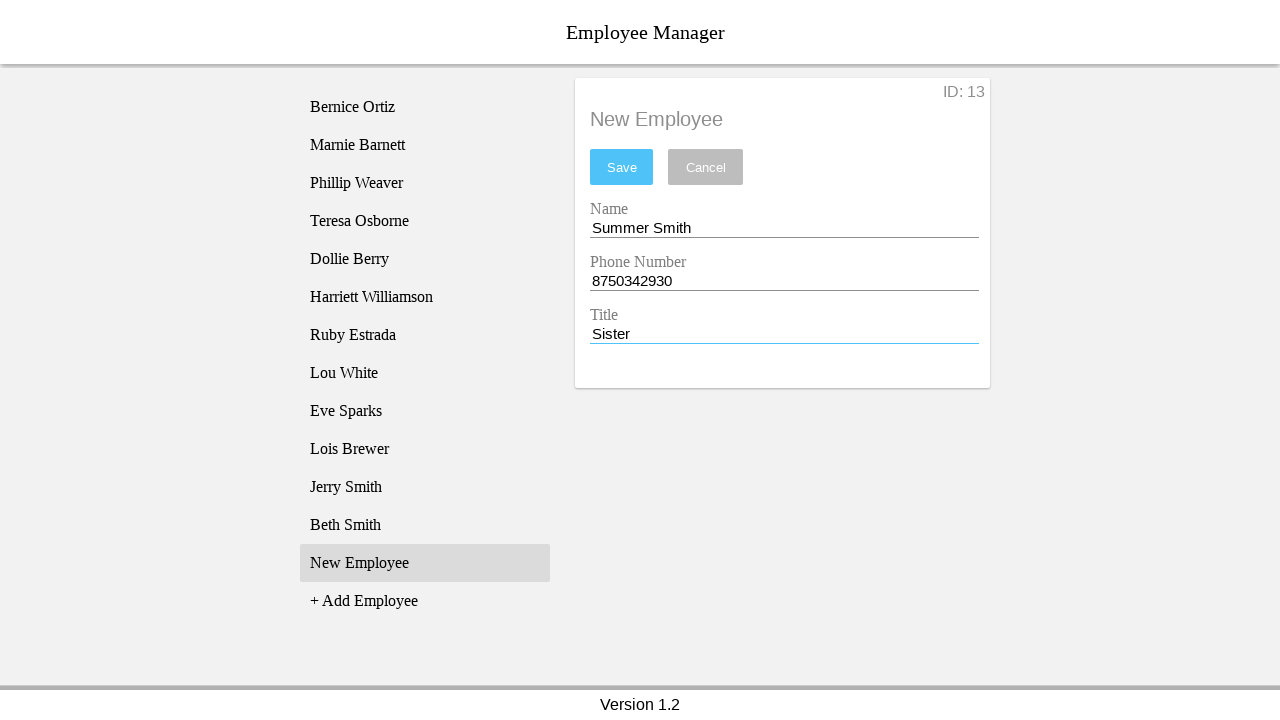

Clicked save button to save employee 'Summer Smith' at (622, 167) on #saveBtn
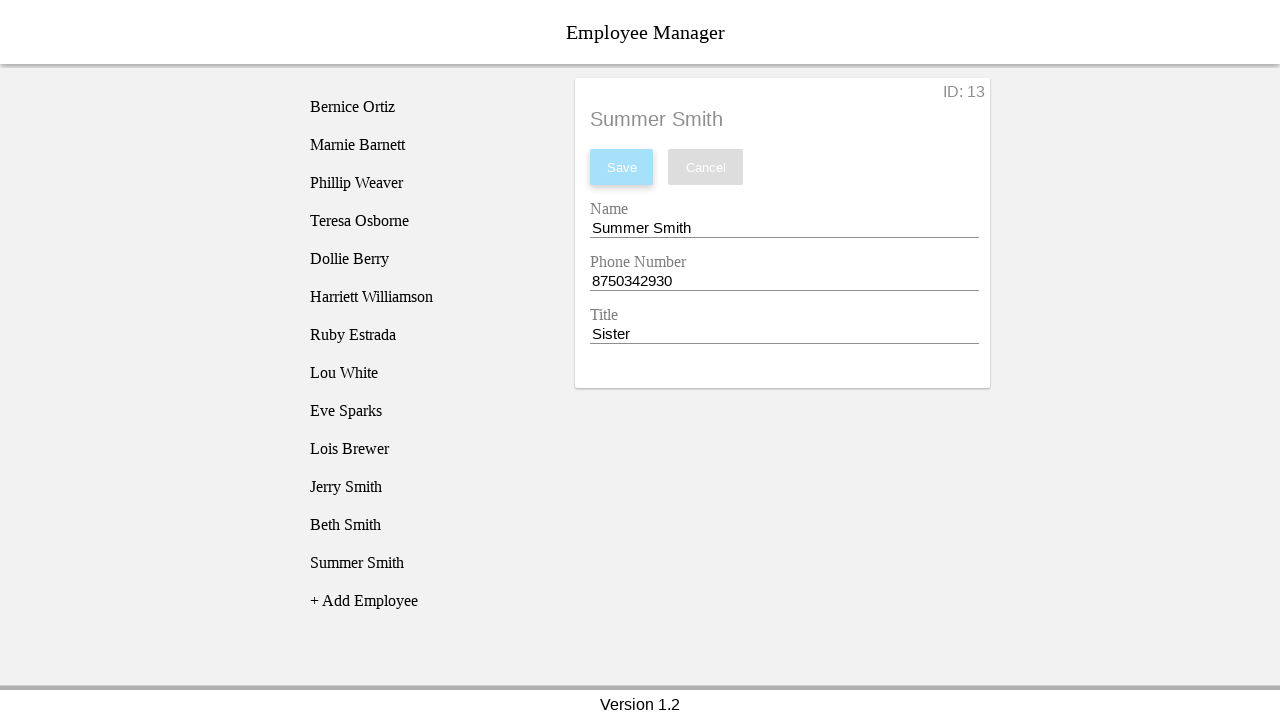

Clicked add employee button at (425, 601) on [name='addEmployee']
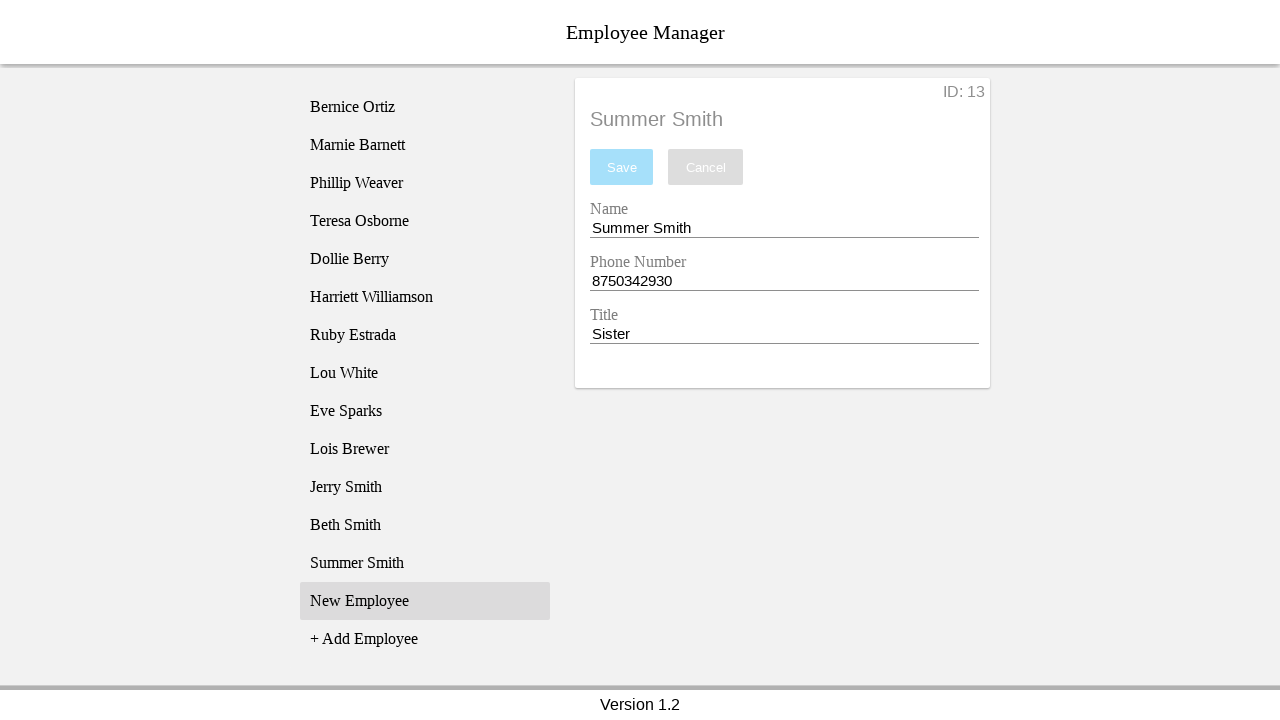

Clicked 'New Employee' in the list at (425, 601) on xpath=//li[text() = 'New Employee']
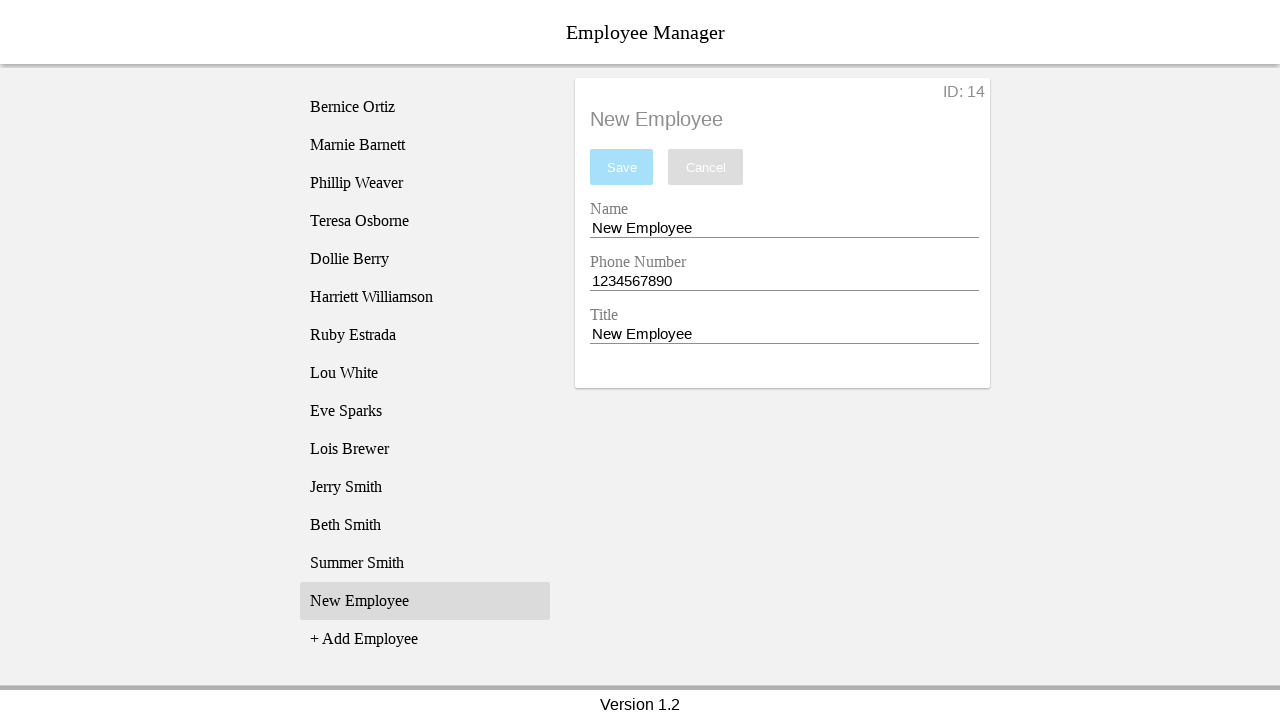

Cleared name input field on [name='nameEntry']
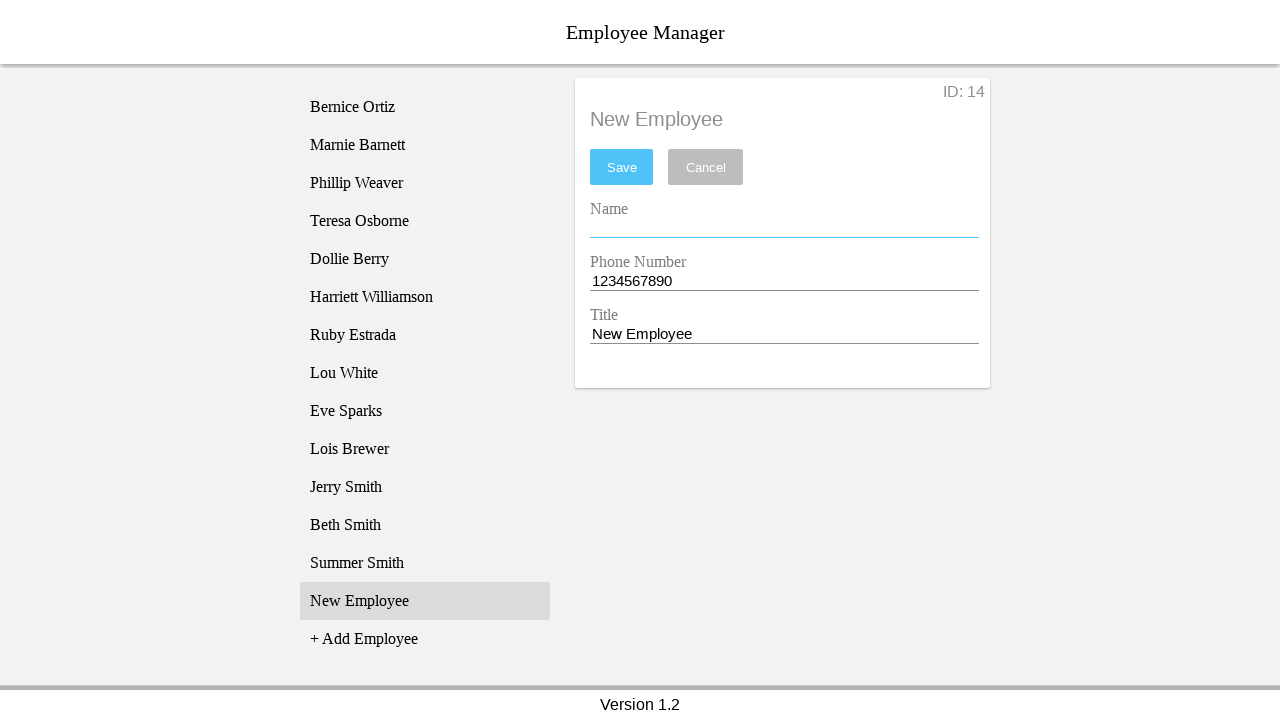

Filled name field with 'Morty Smith' on [name='nameEntry']
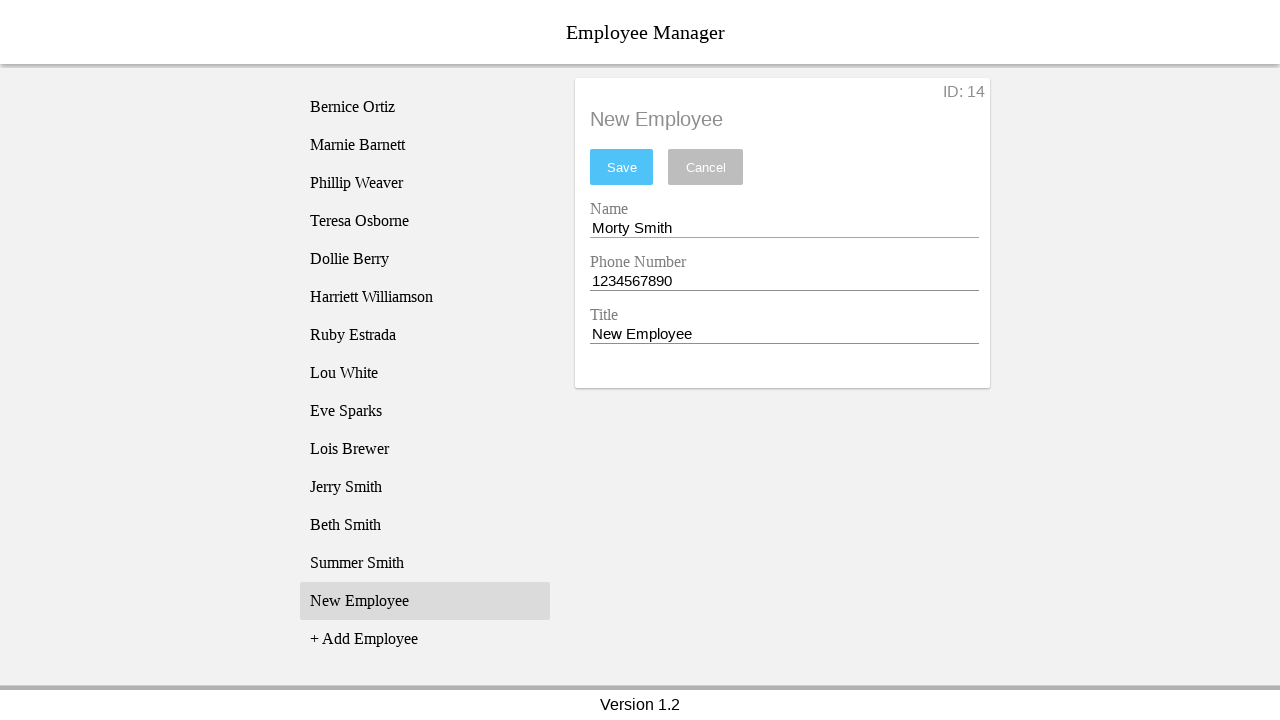

Cleared phone input field on [name='phoneEntry']
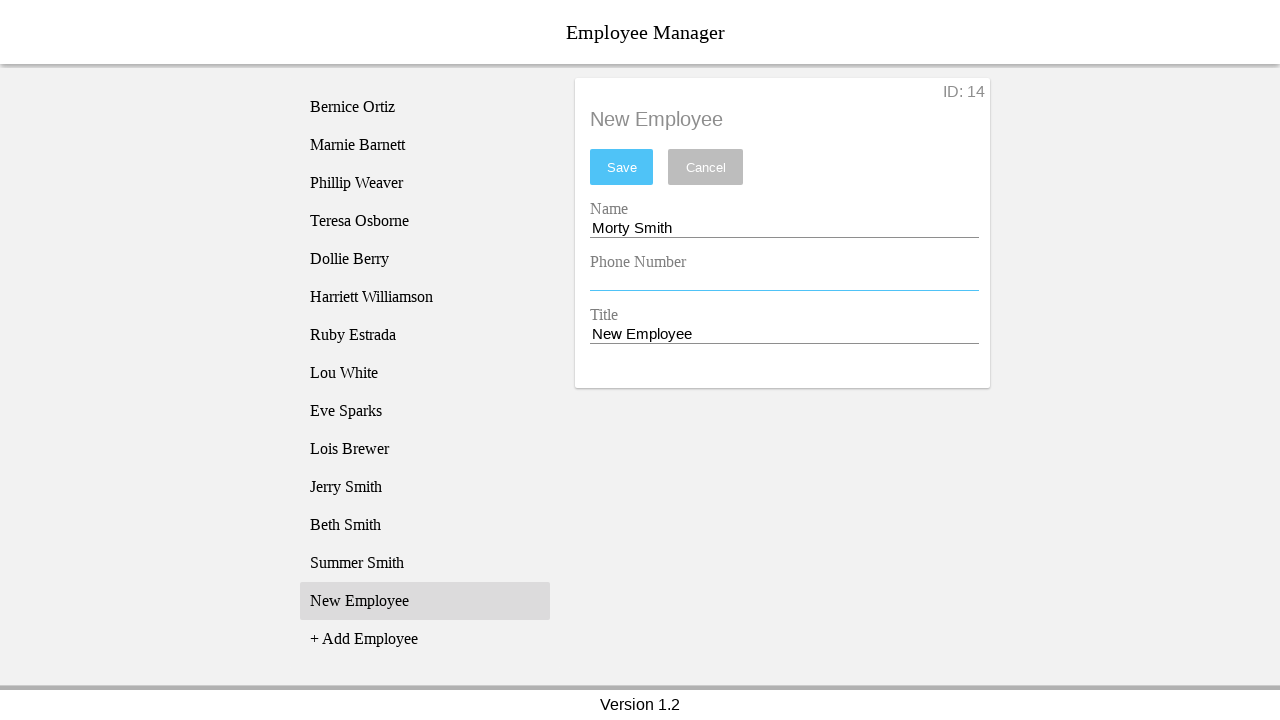

Filled phone field with '9875648397' on [name='phoneEntry']
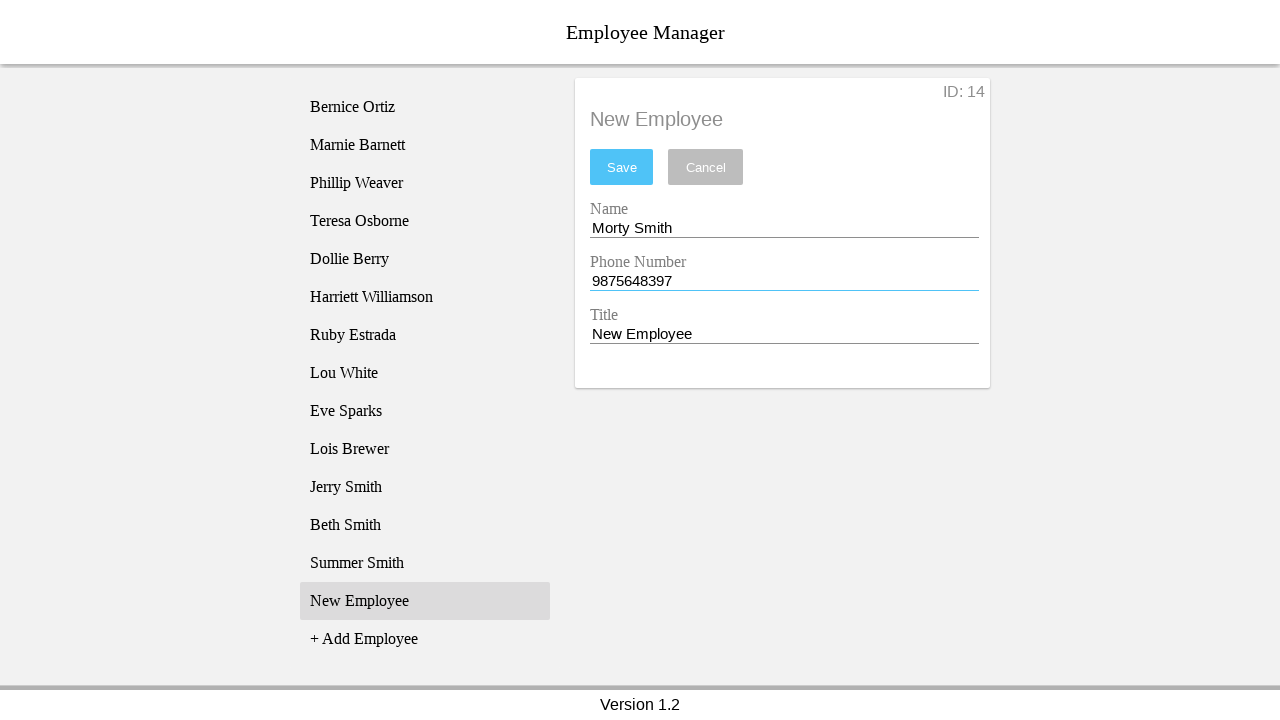

Cleared title input field on [name='titleEntry']
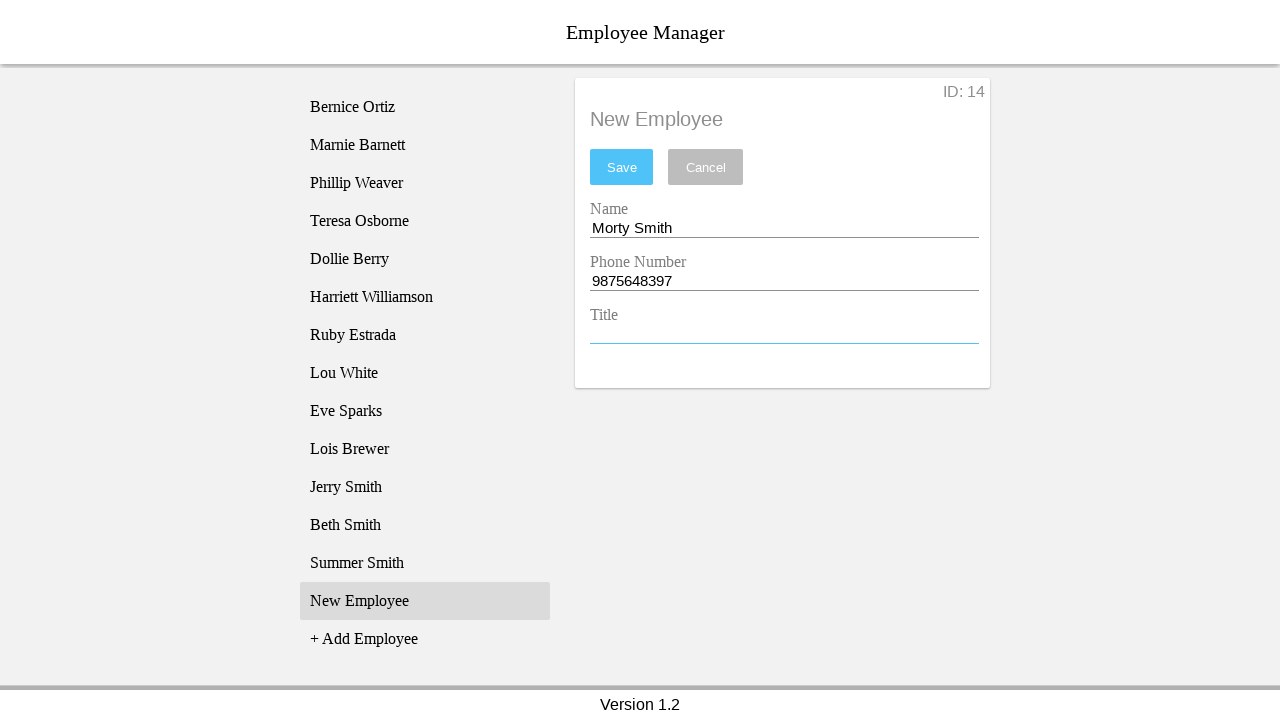

Filled title field with 'Brother' on [name='titleEntry']
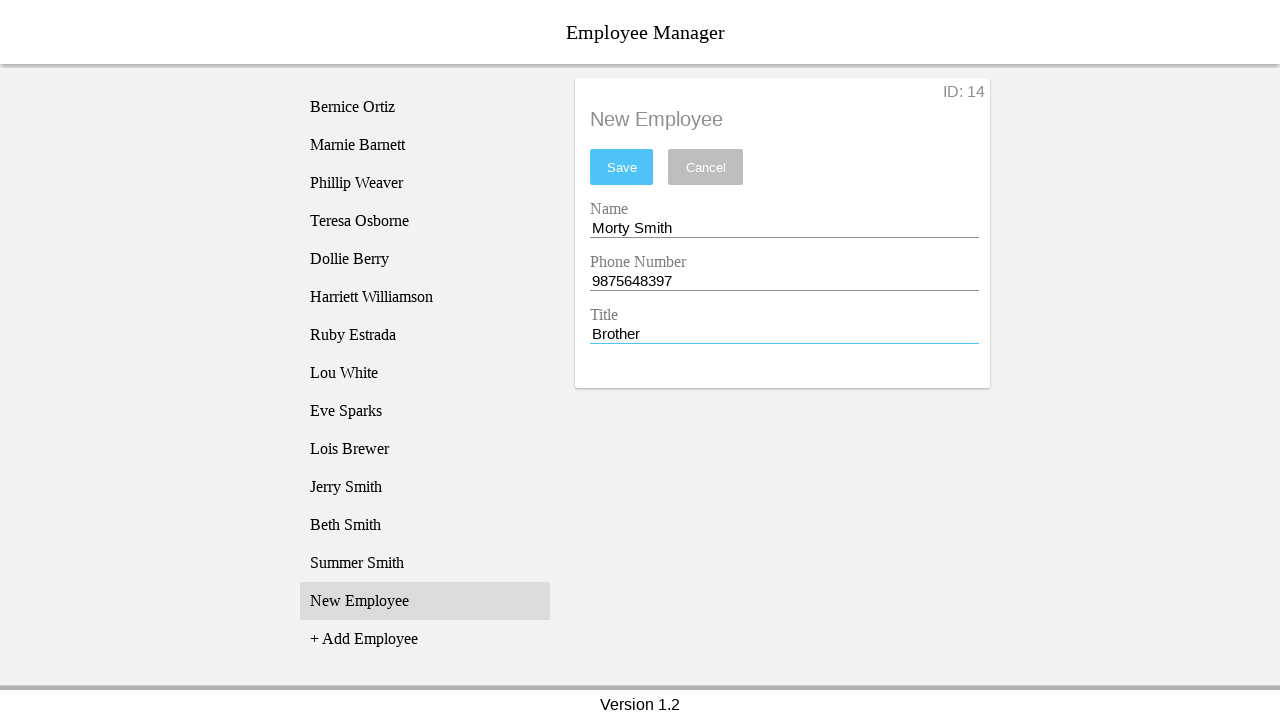

Clicked save button to save employee 'Morty Smith' at (622, 167) on #saveBtn
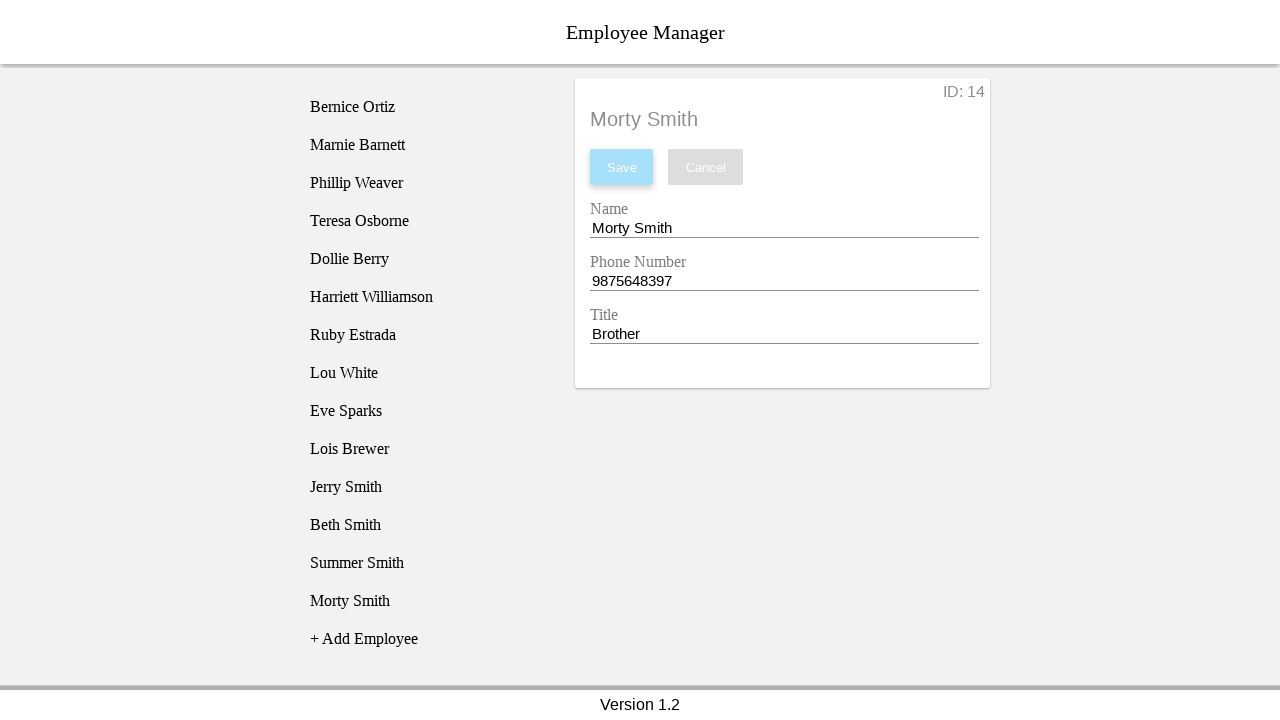

Waited 1000ms for employees to be saved
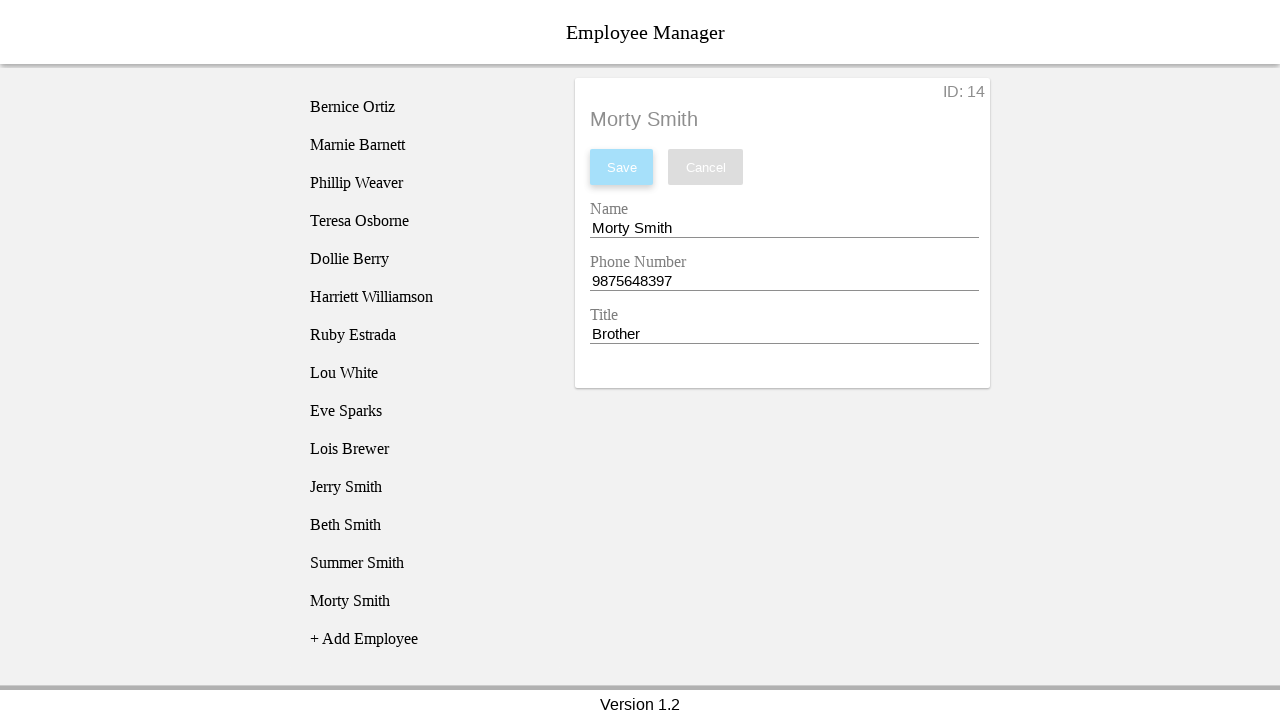

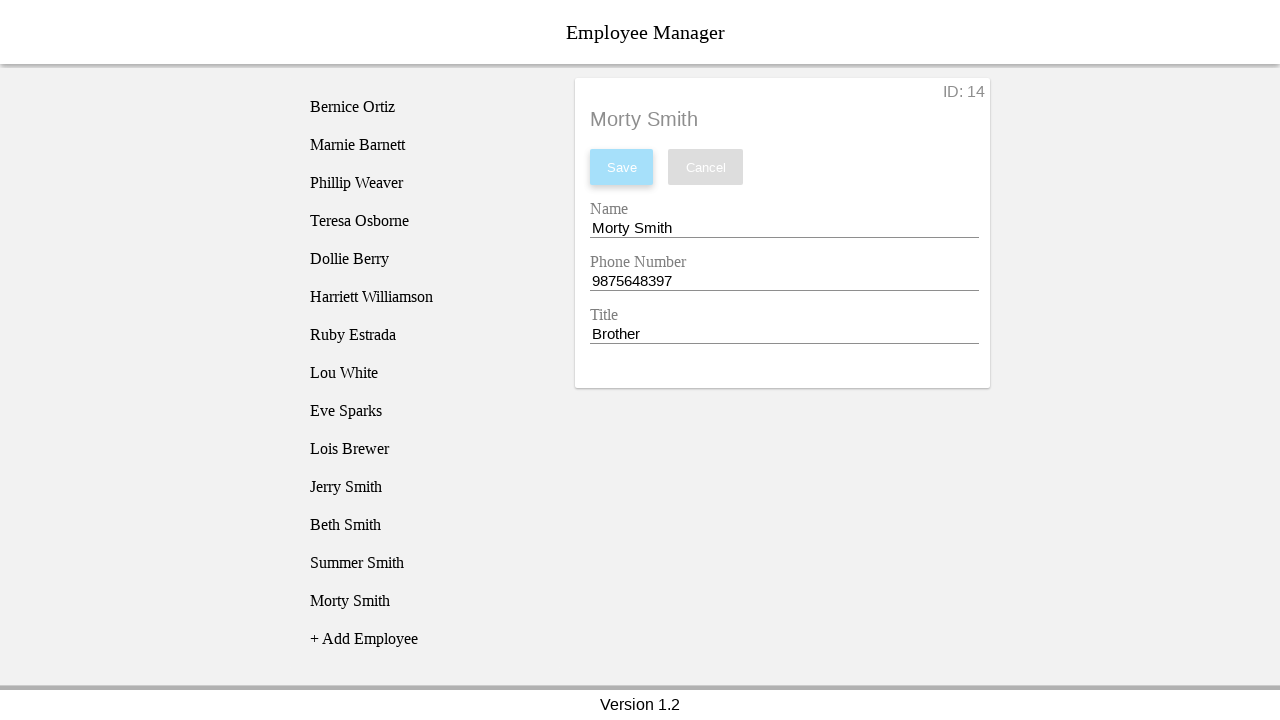